Opens all external links on the Selenium website that open in new tabs, prints their titles, and closes them

Starting URL: https://www.selenium.dev/

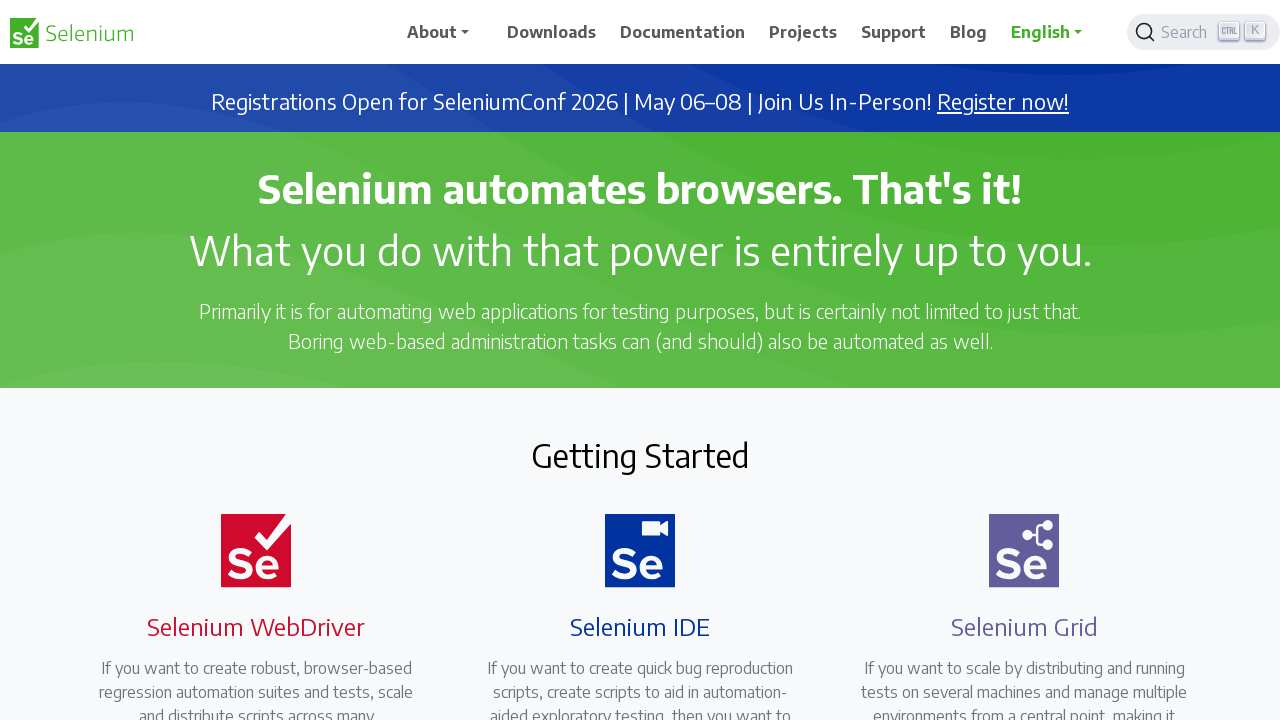

Navigated to Selenium website homepage
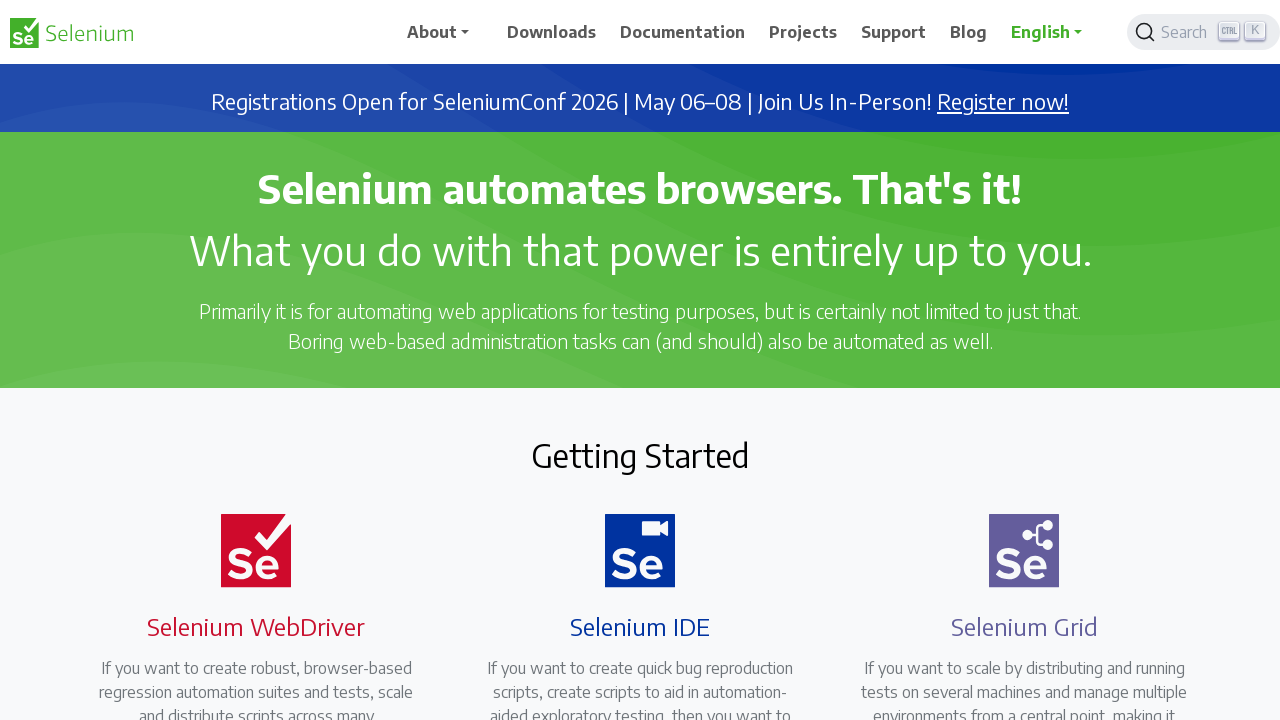

Located all links that open in new tabs
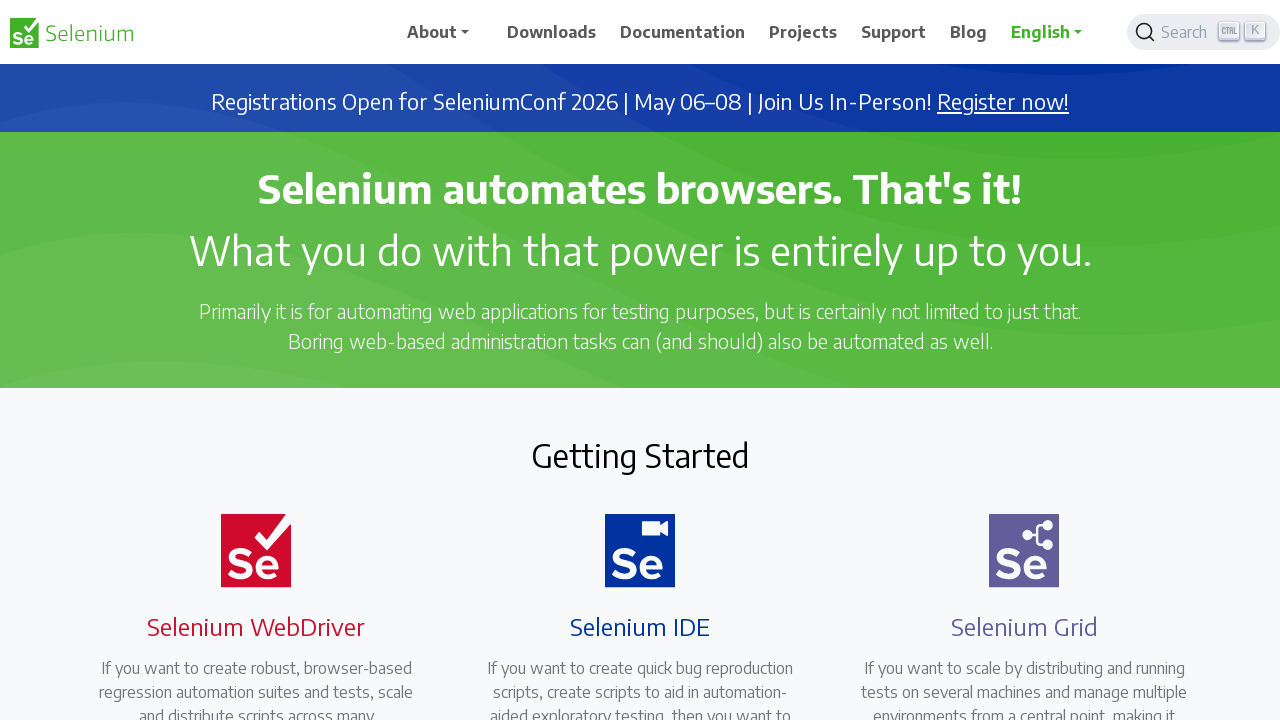

Filtered 13 external links (excluding mailto links)
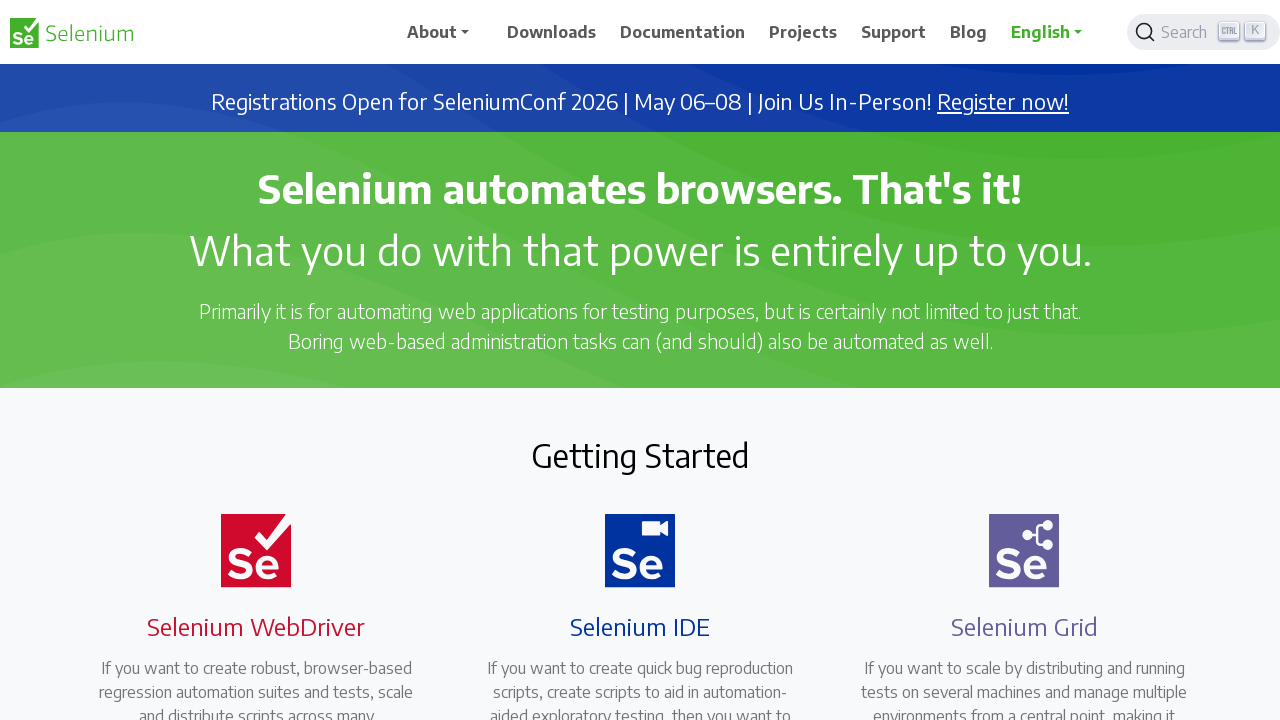

Clicked external link to open in new tab at (1003, 102) on a[target='_blank'] >> nth=0
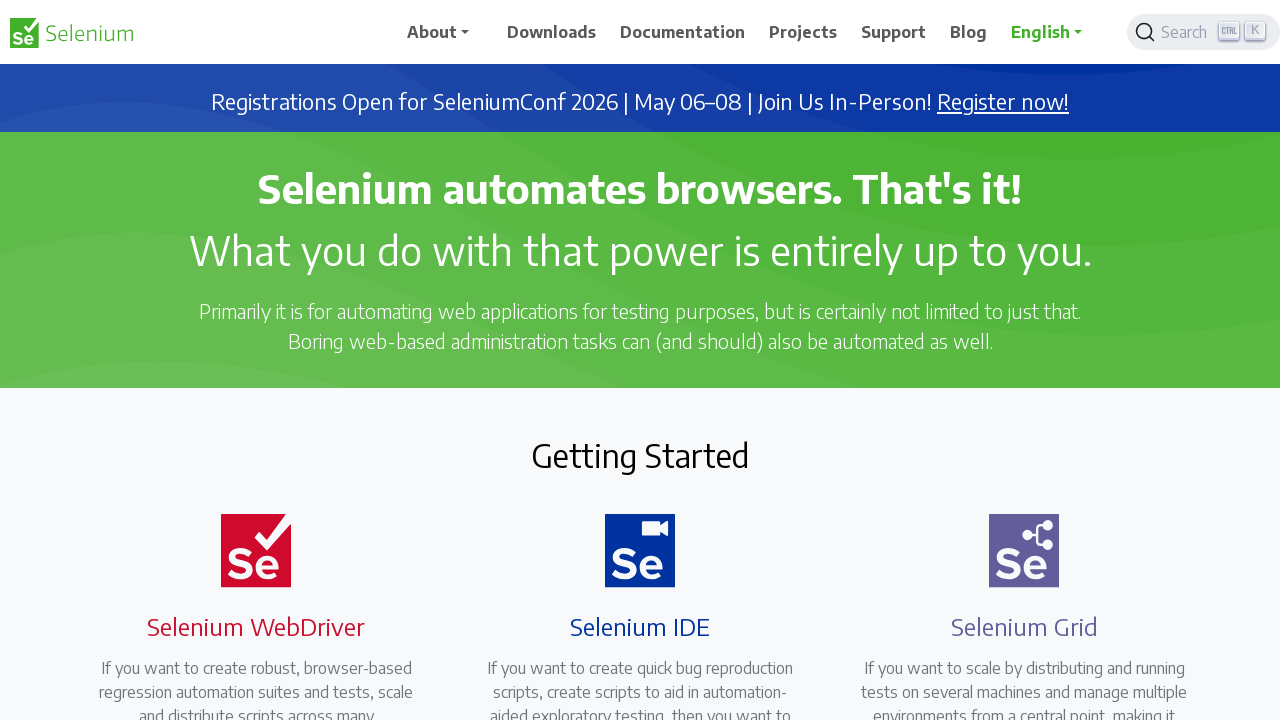

New tab opened and loaded
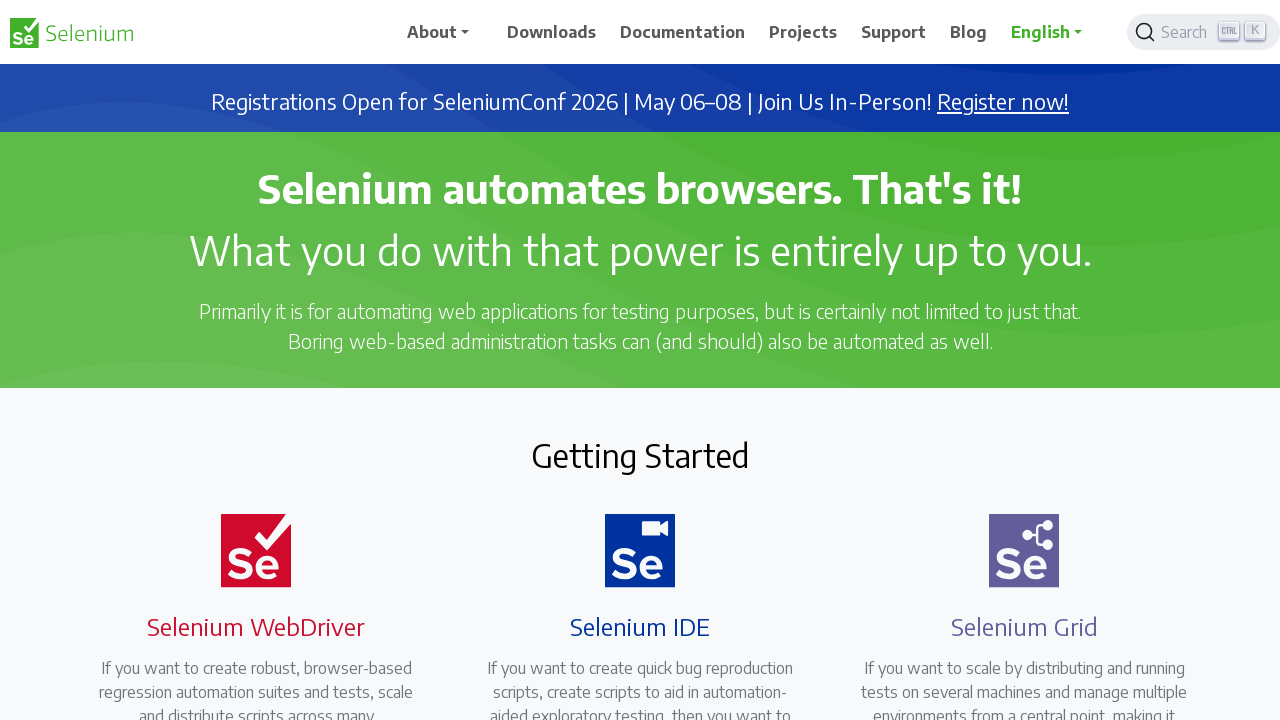

Printed title of new page: Register - SeleniumConf
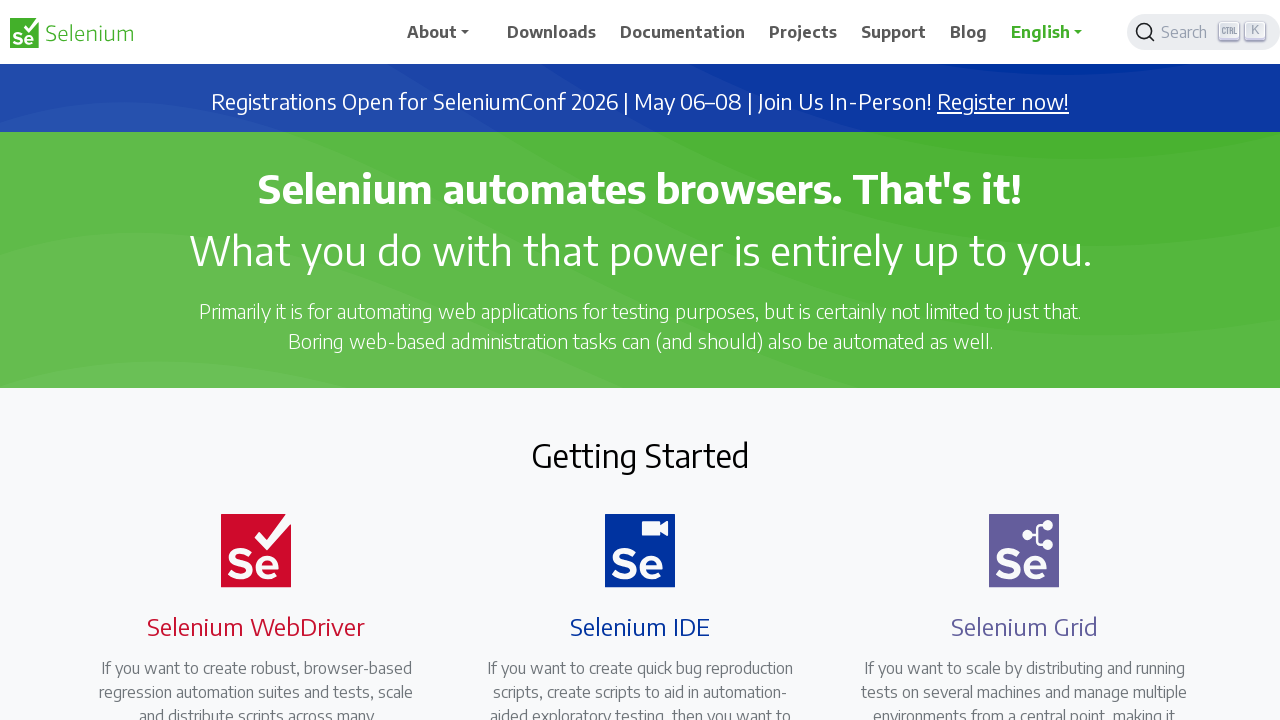

Closed new tab and returned to main window
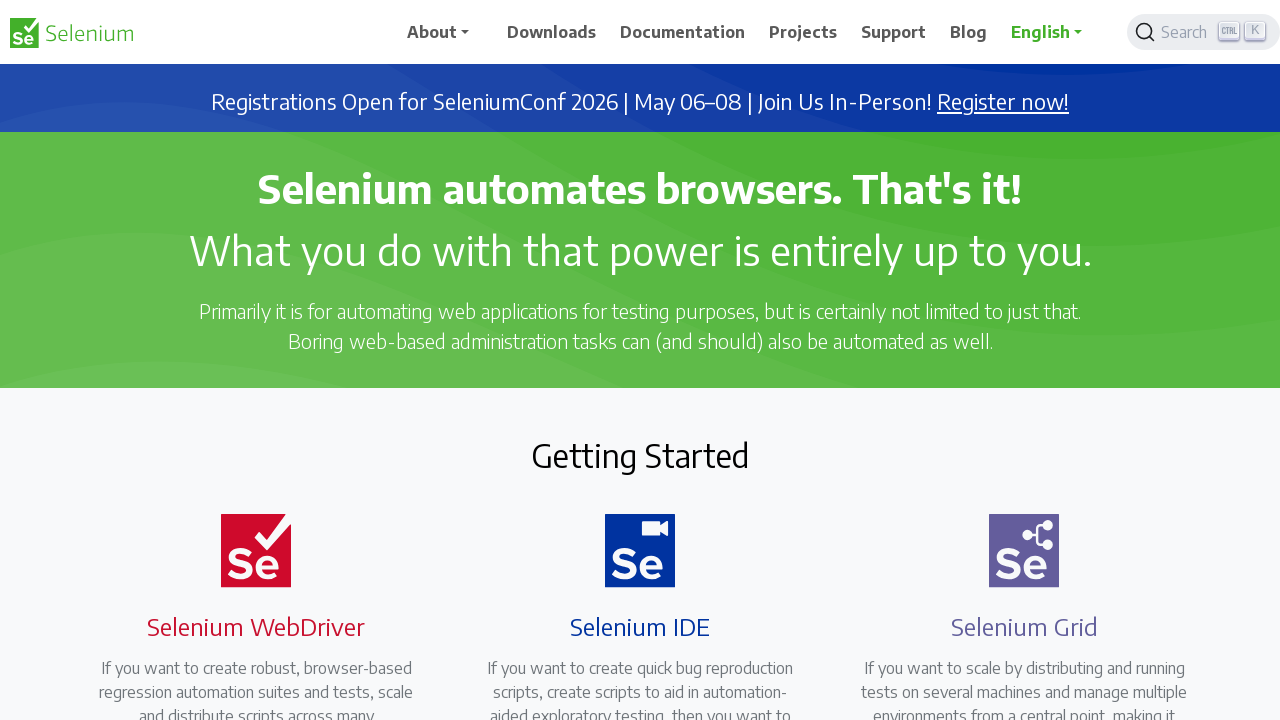

Clicked external link to open in new tab at (687, 409) on a[target='_blank'] >> nth=1
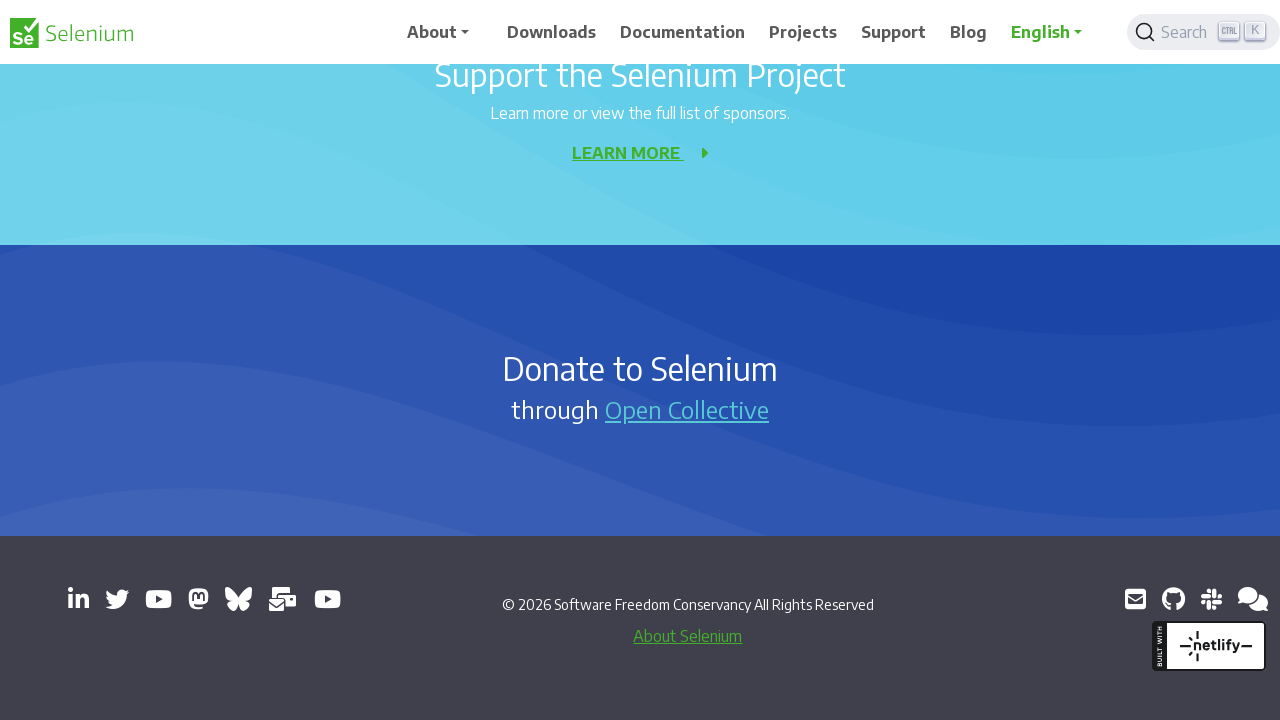

New tab opened and loaded
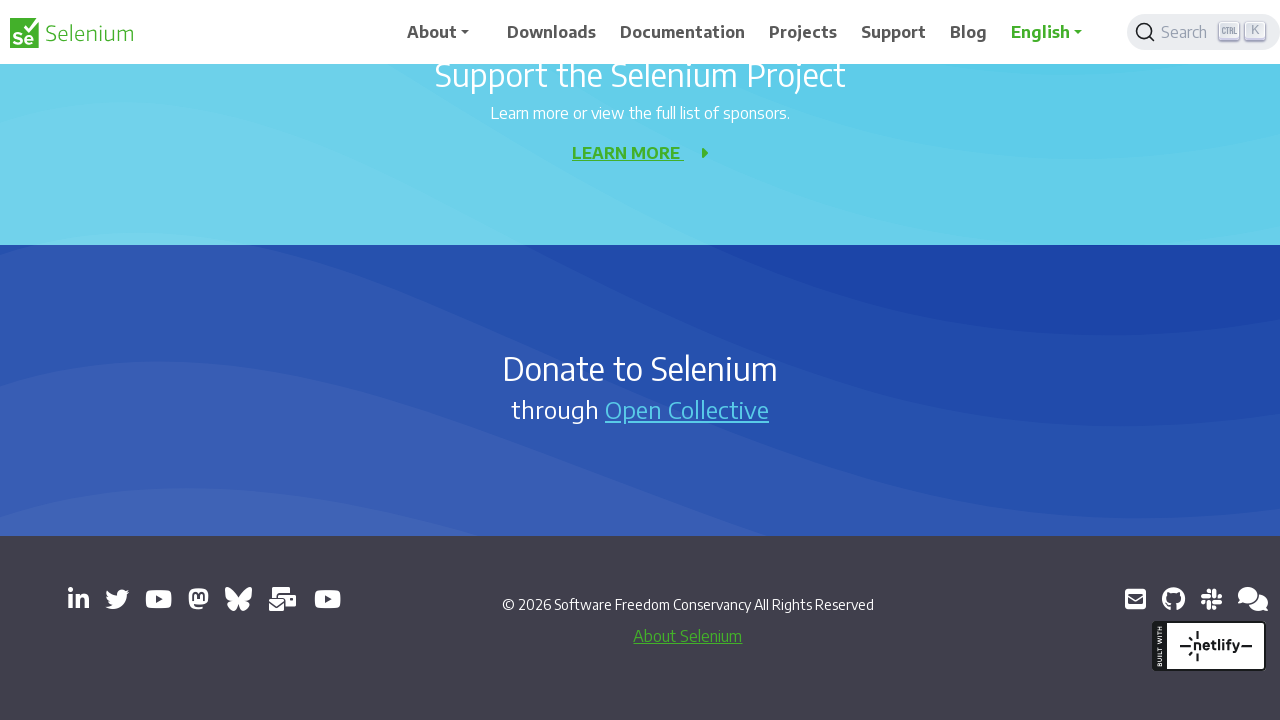

Printed title of new page: 
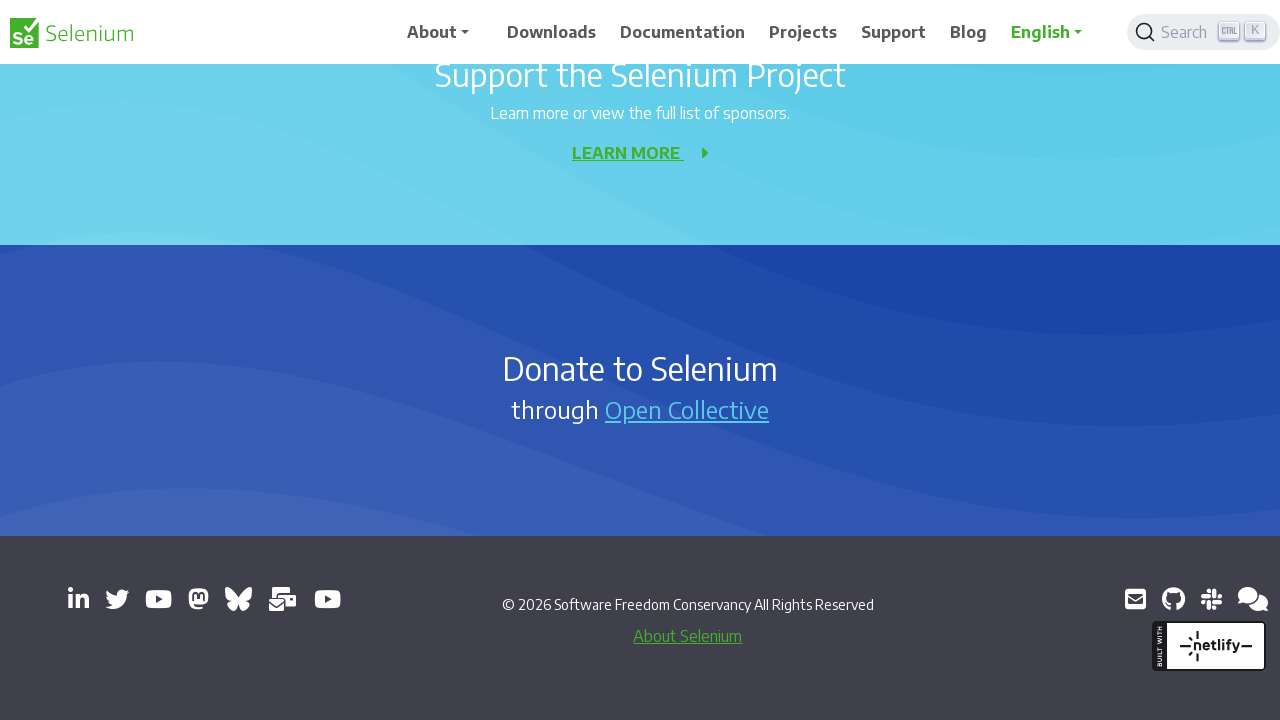

Closed new tab and returned to main window
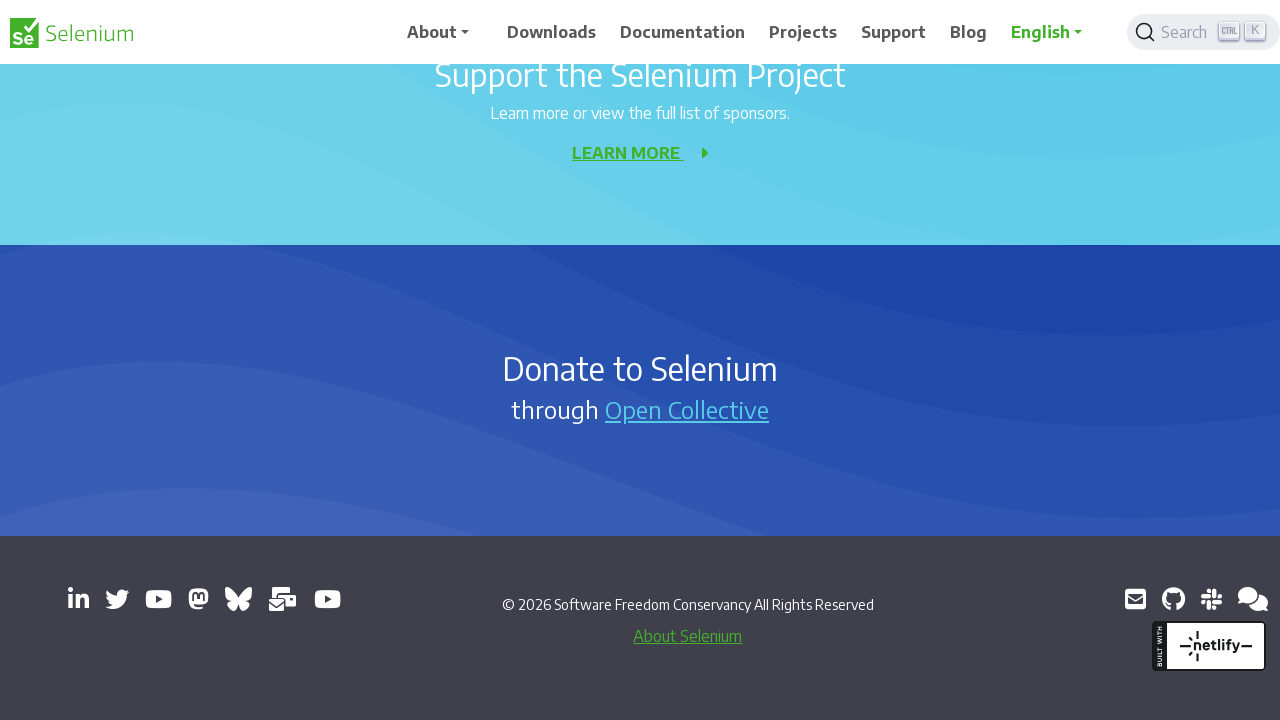

Clicked external link to open in new tab at (78, 599) on a[target='_blank'] >> nth=2
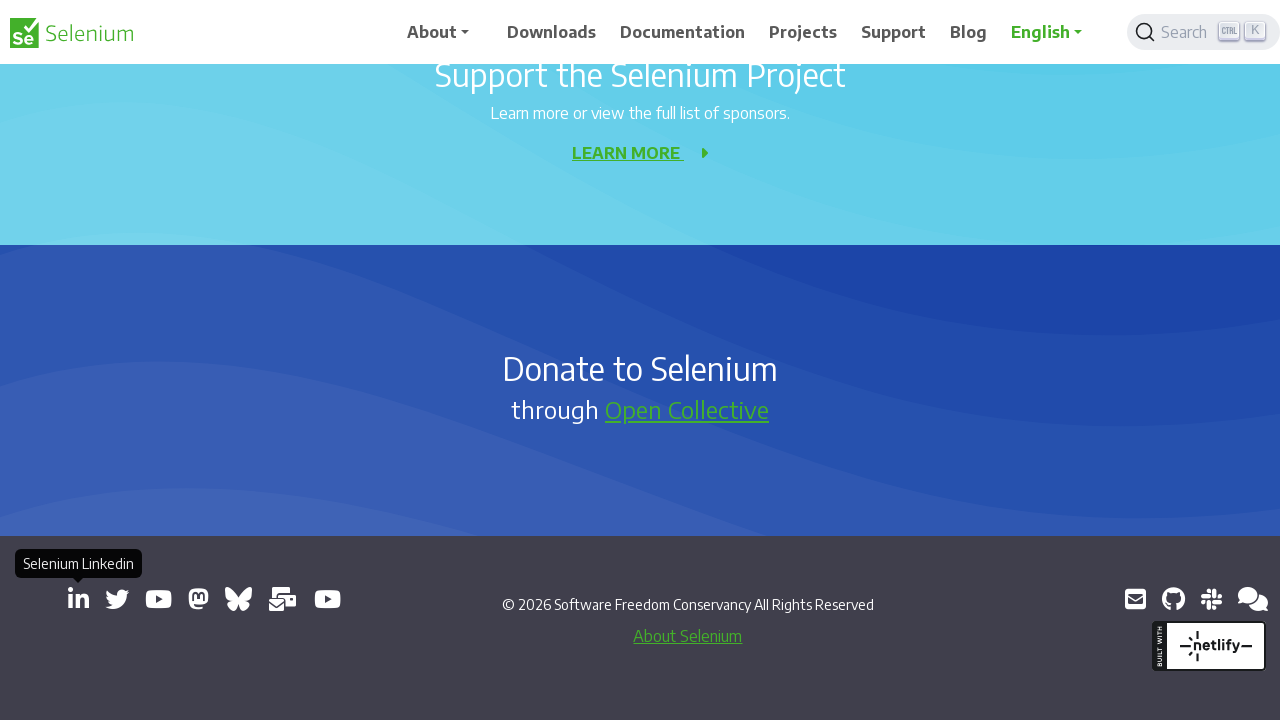

New tab opened and loaded
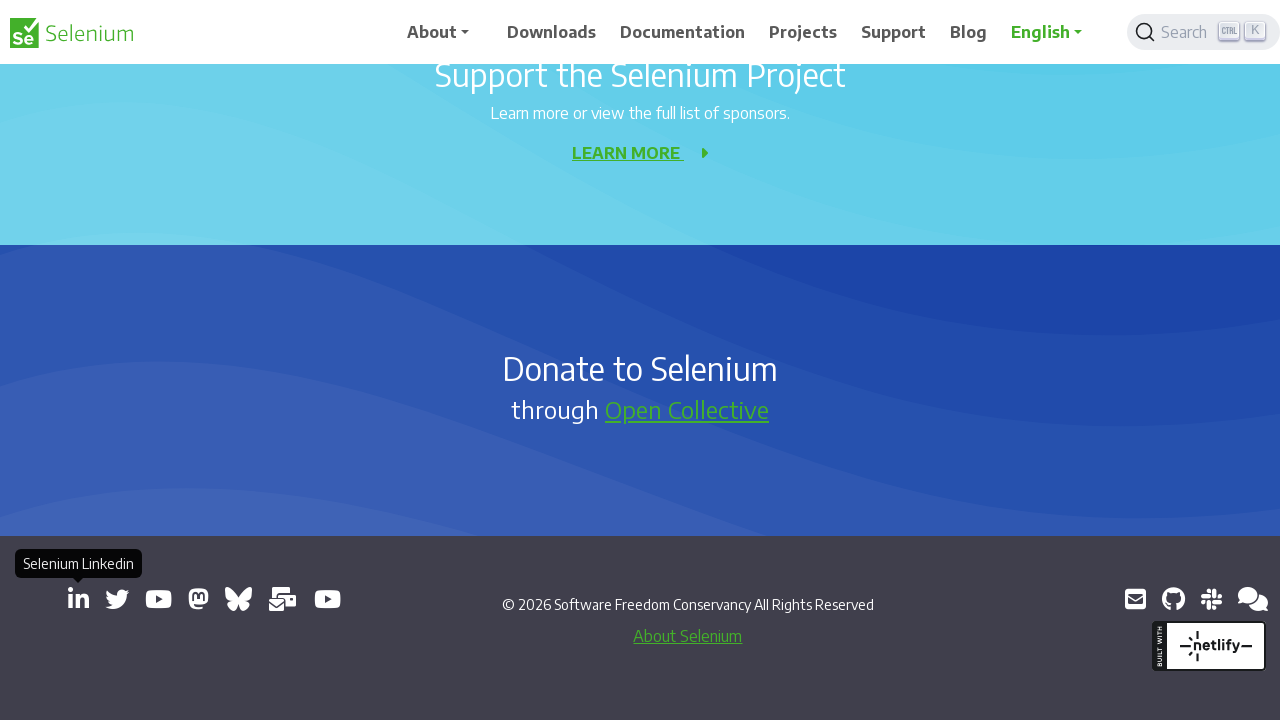

Printed title of new page: 
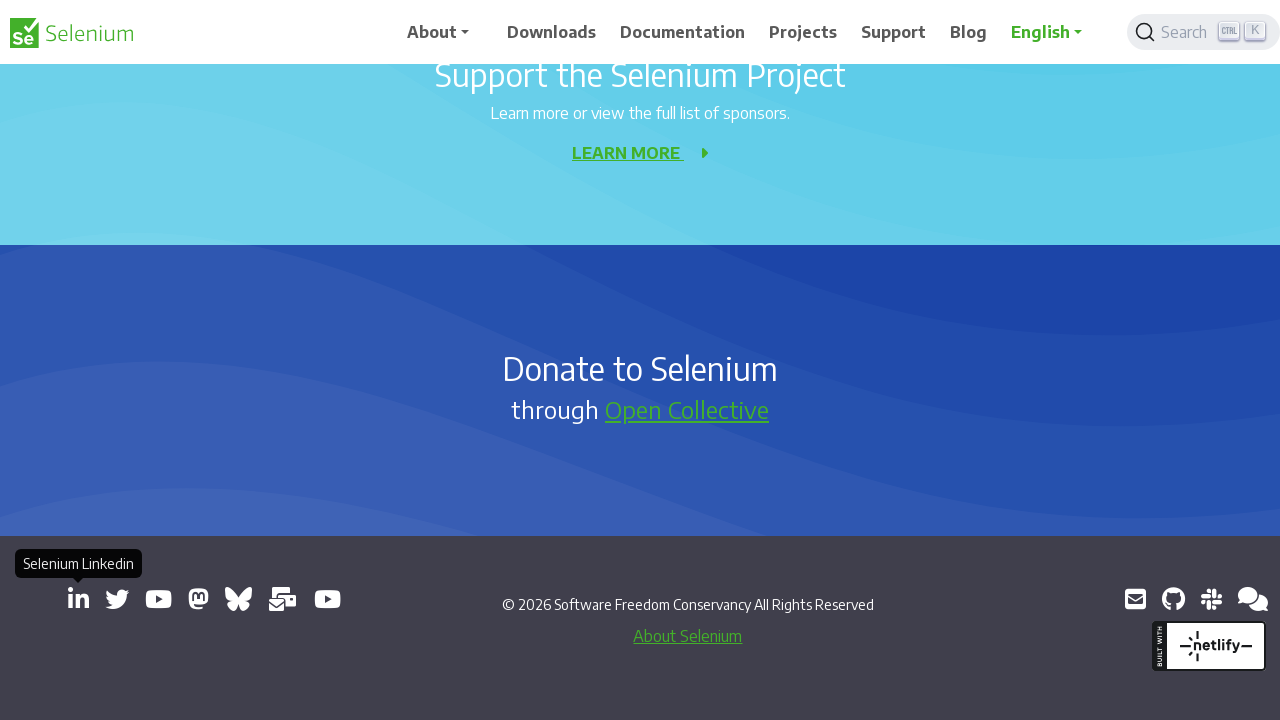

Closed new tab and returned to main window
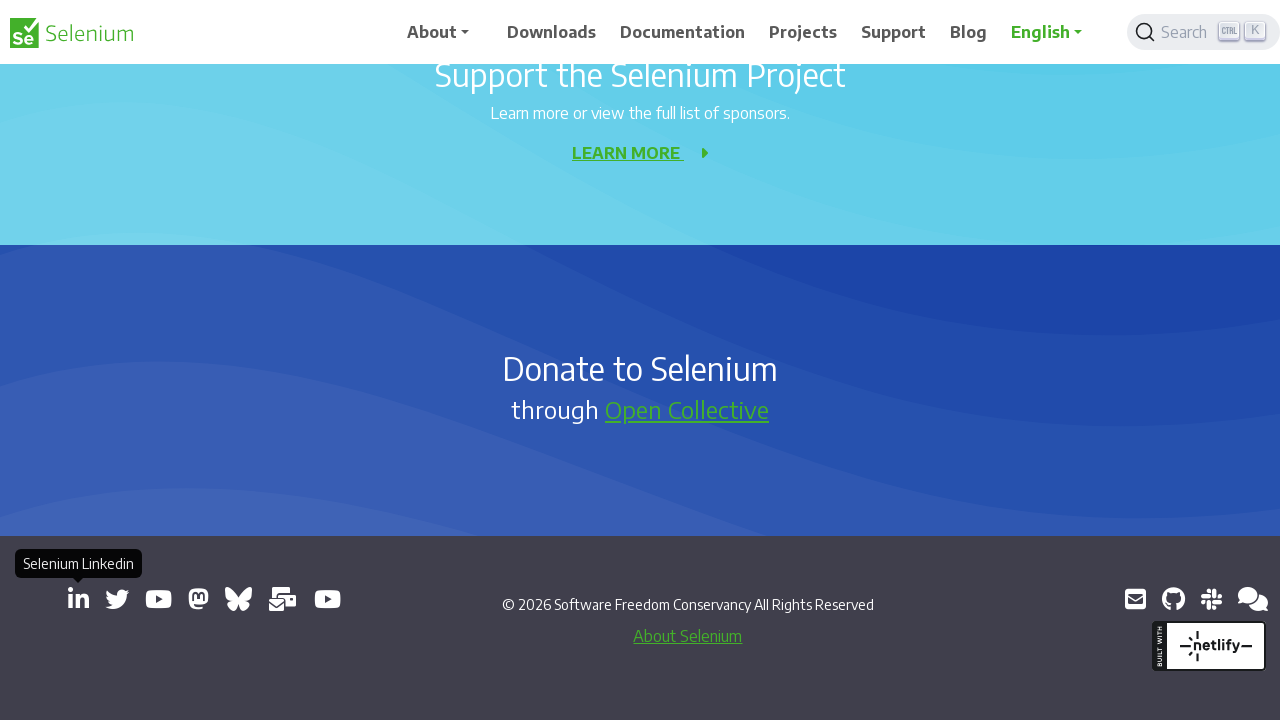

Clicked external link to open in new tab at (117, 599) on a[target='_blank'] >> nth=3
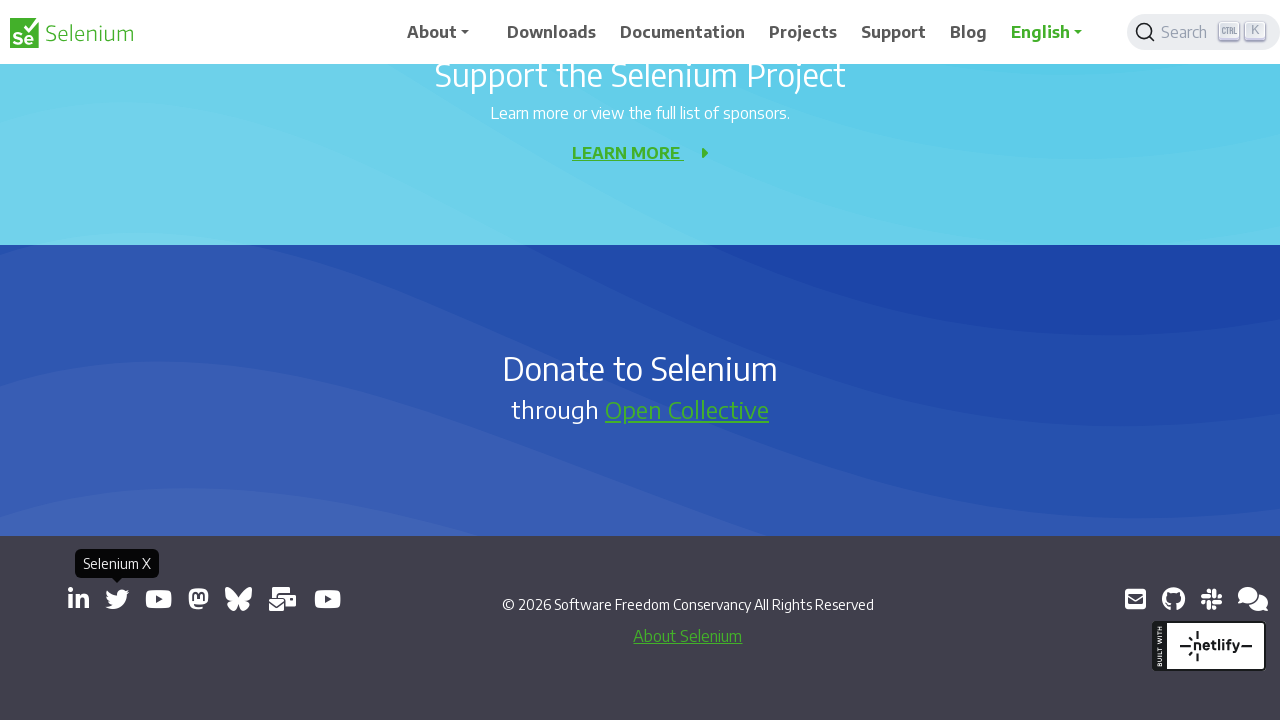

New tab opened and loaded
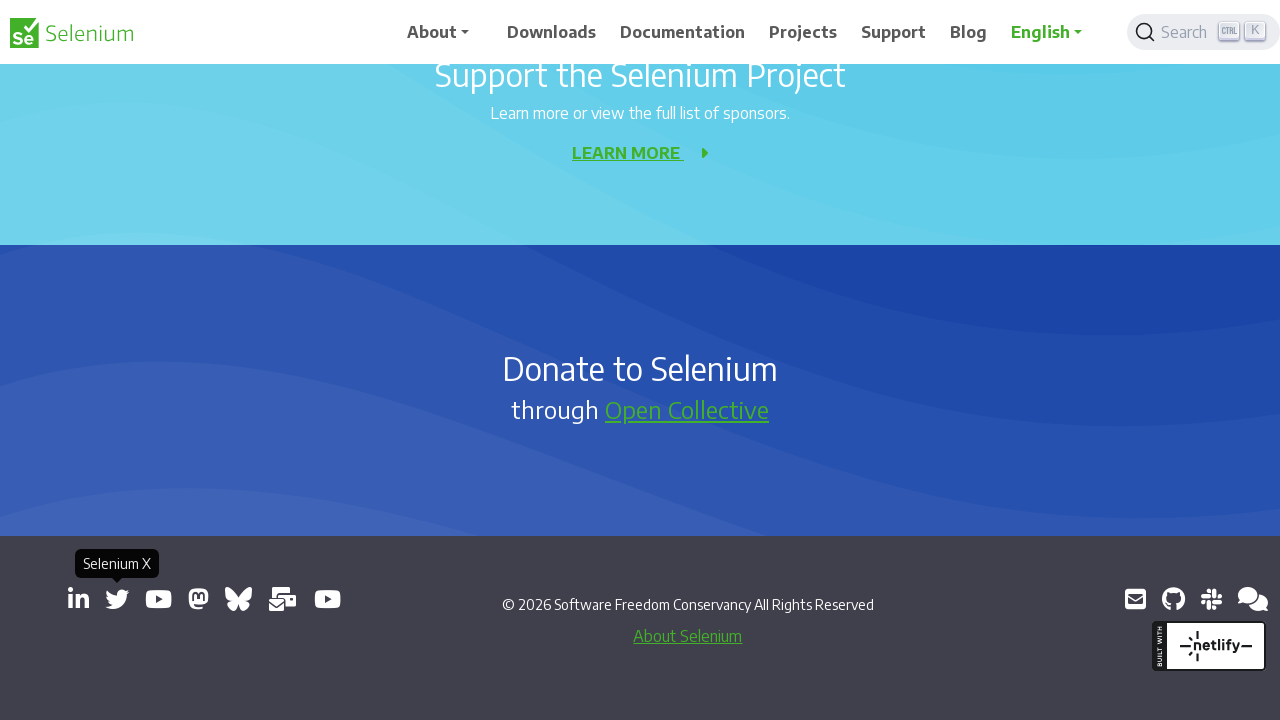

Printed title of new page: 
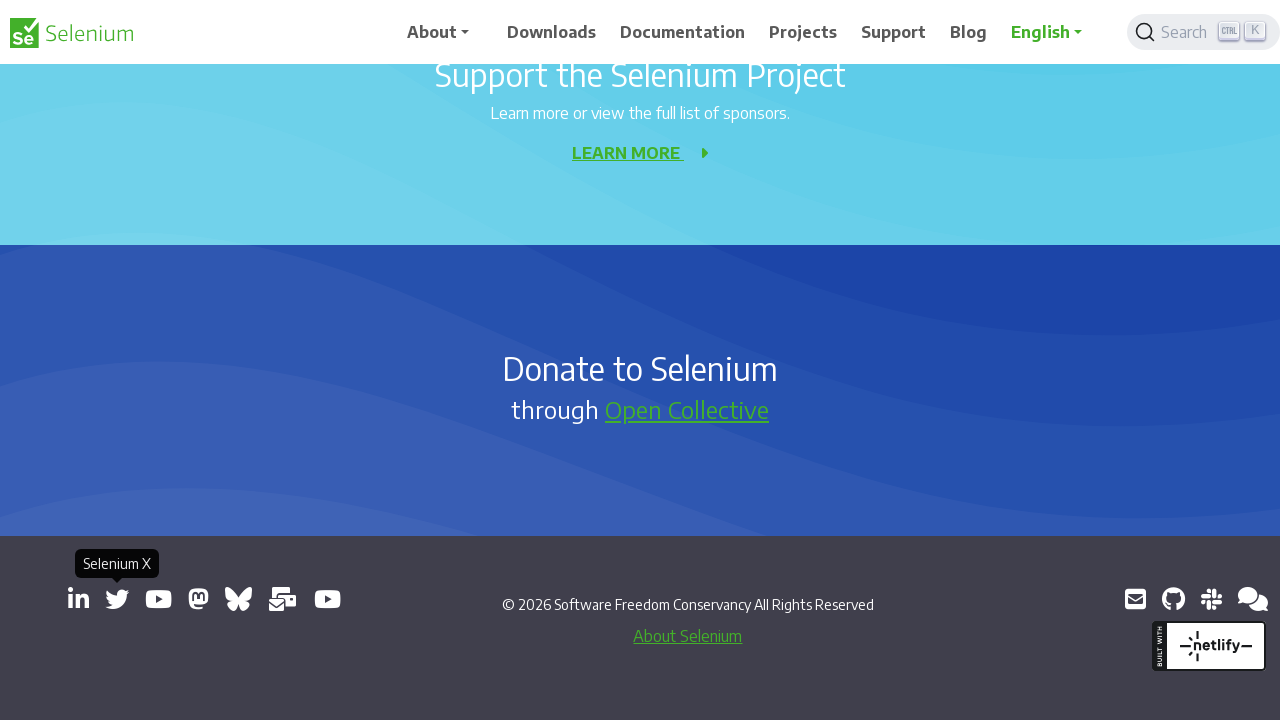

Closed new tab and returned to main window
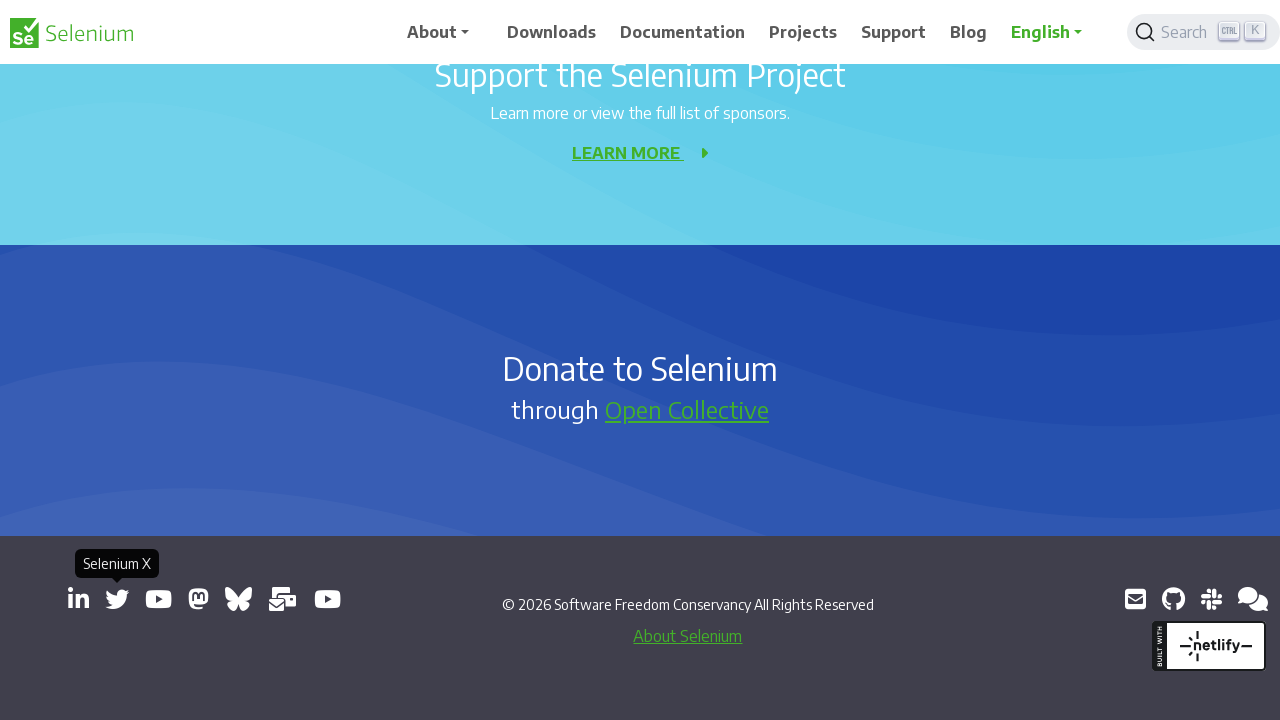

Clicked external link to open in new tab at (158, 599) on a[target='_blank'] >> nth=4
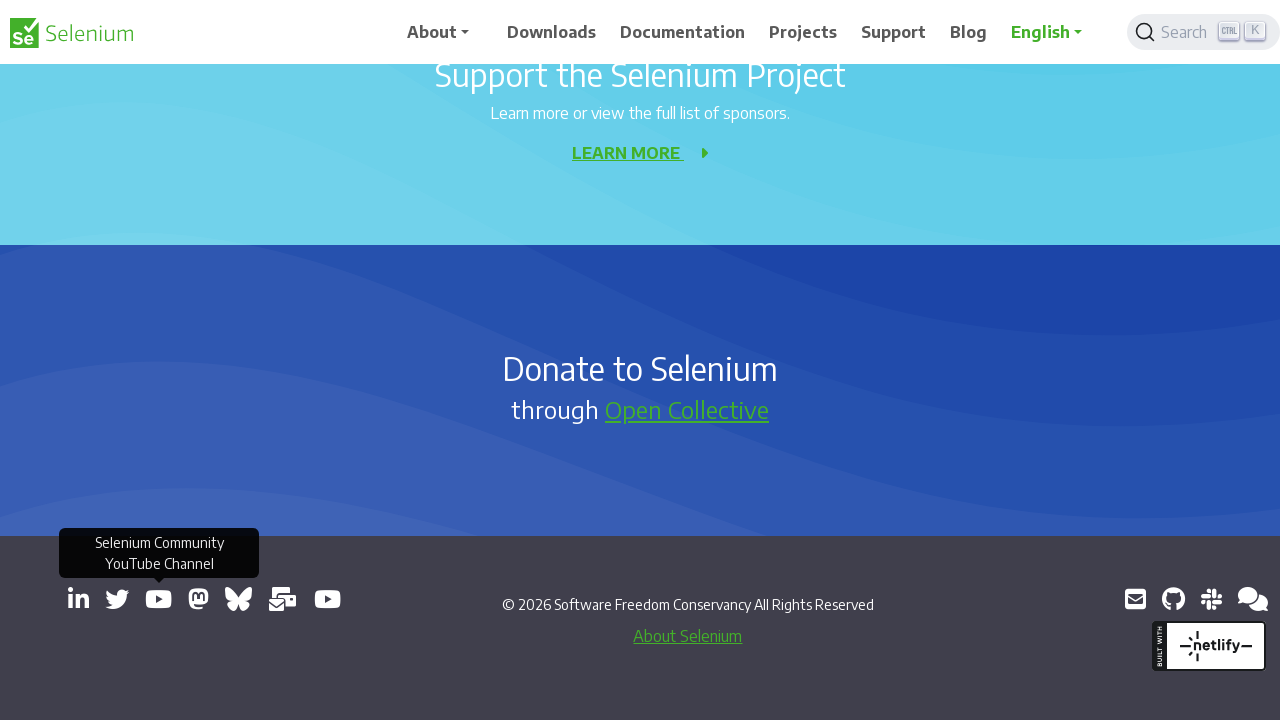

New tab opened and loaded
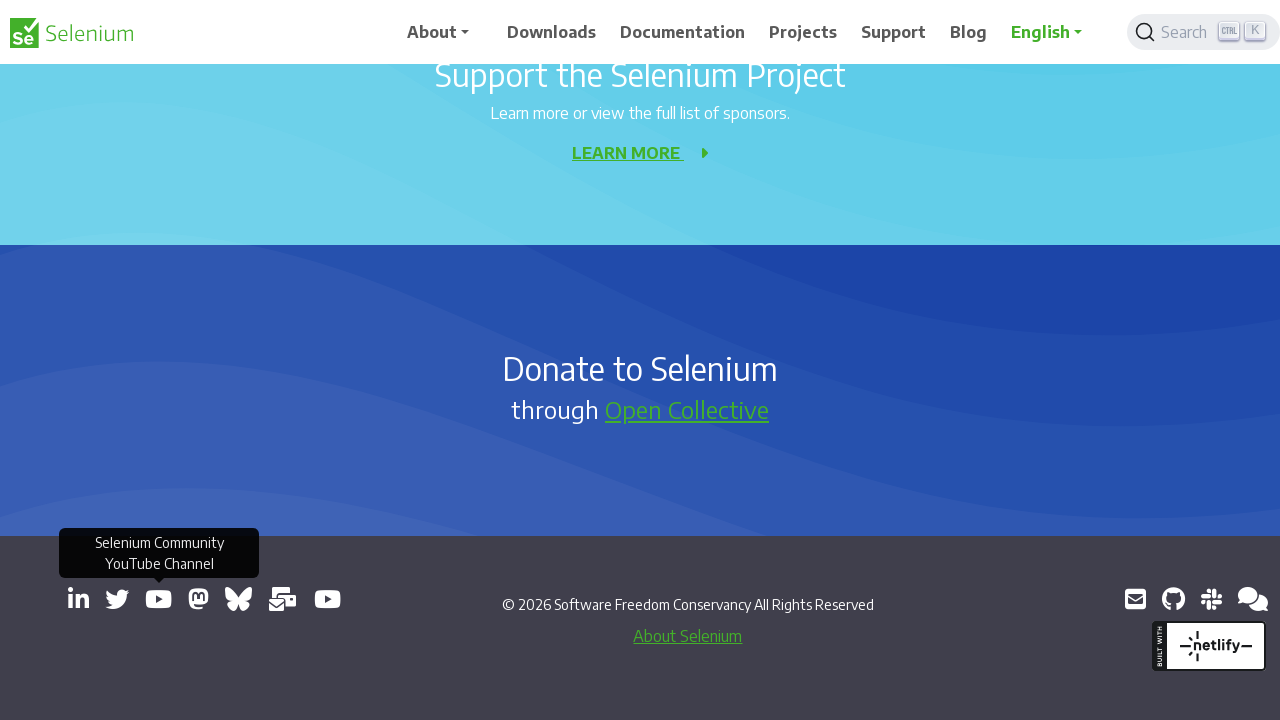

Printed title of new page: SeleniumHQ Project - YouTube
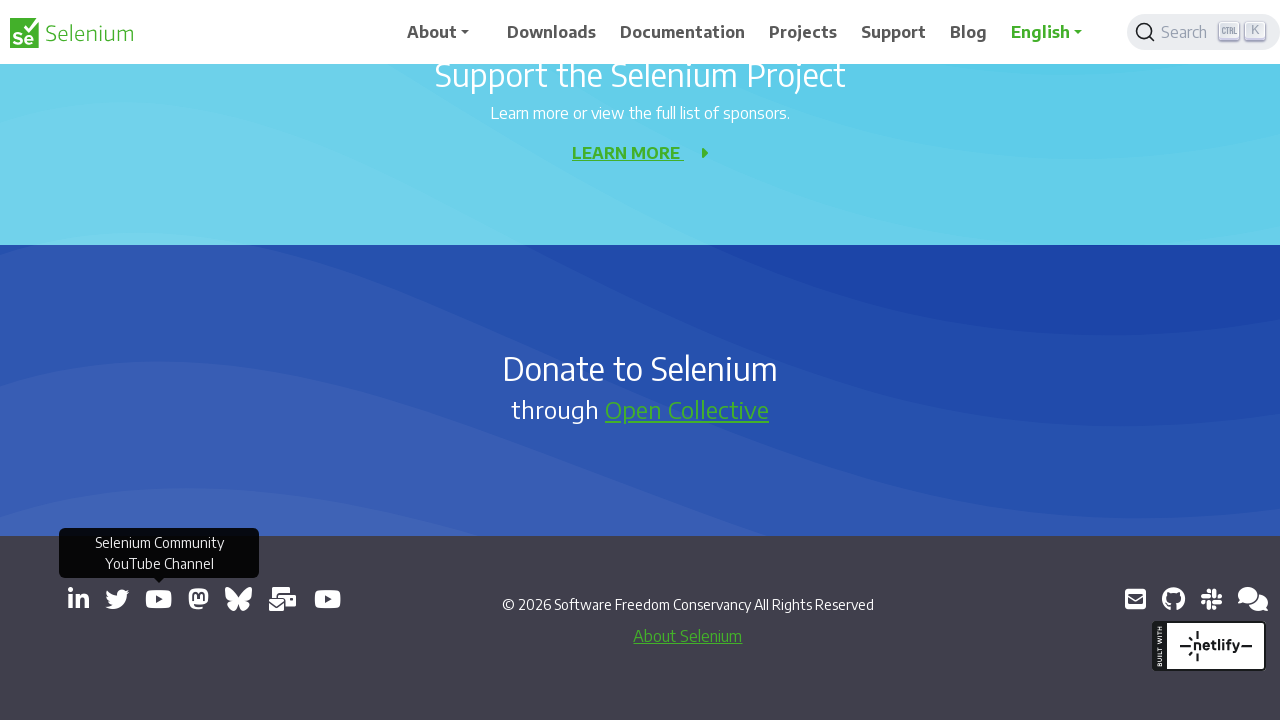

Closed new tab and returned to main window
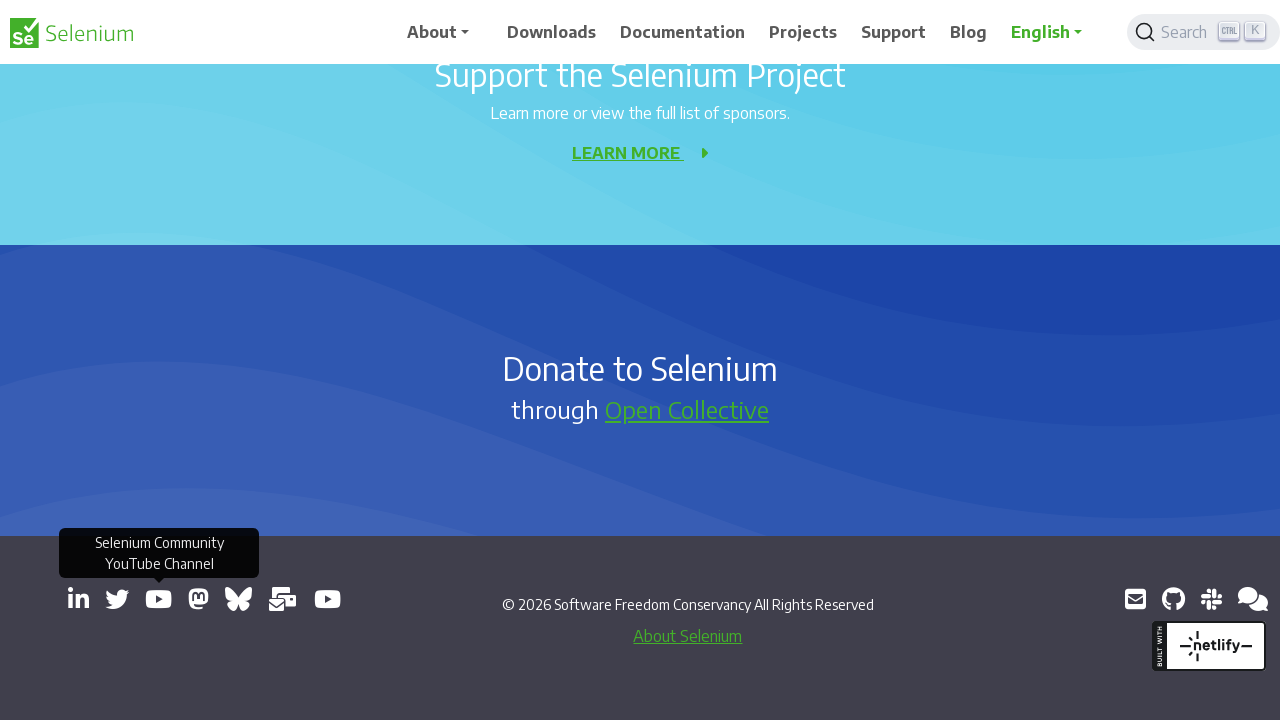

Clicked external link to open in new tab at (198, 599) on a[target='_blank'] >> nth=5
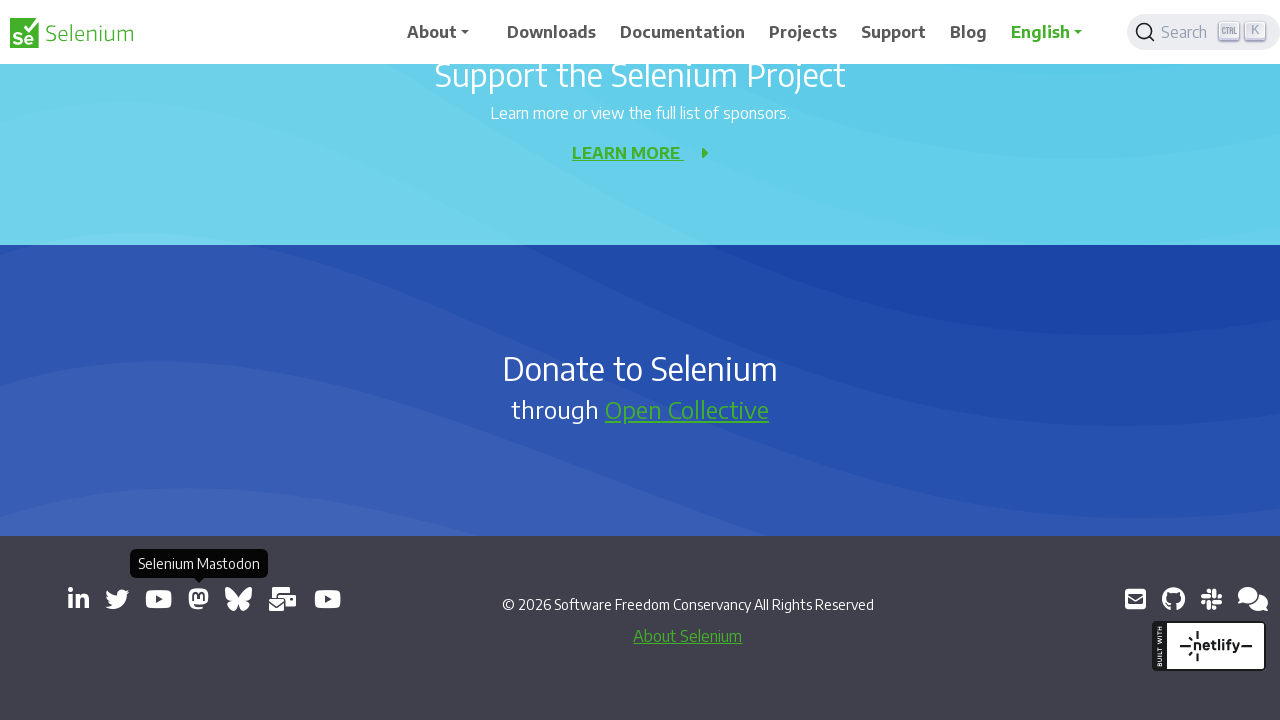

New tab opened and loaded
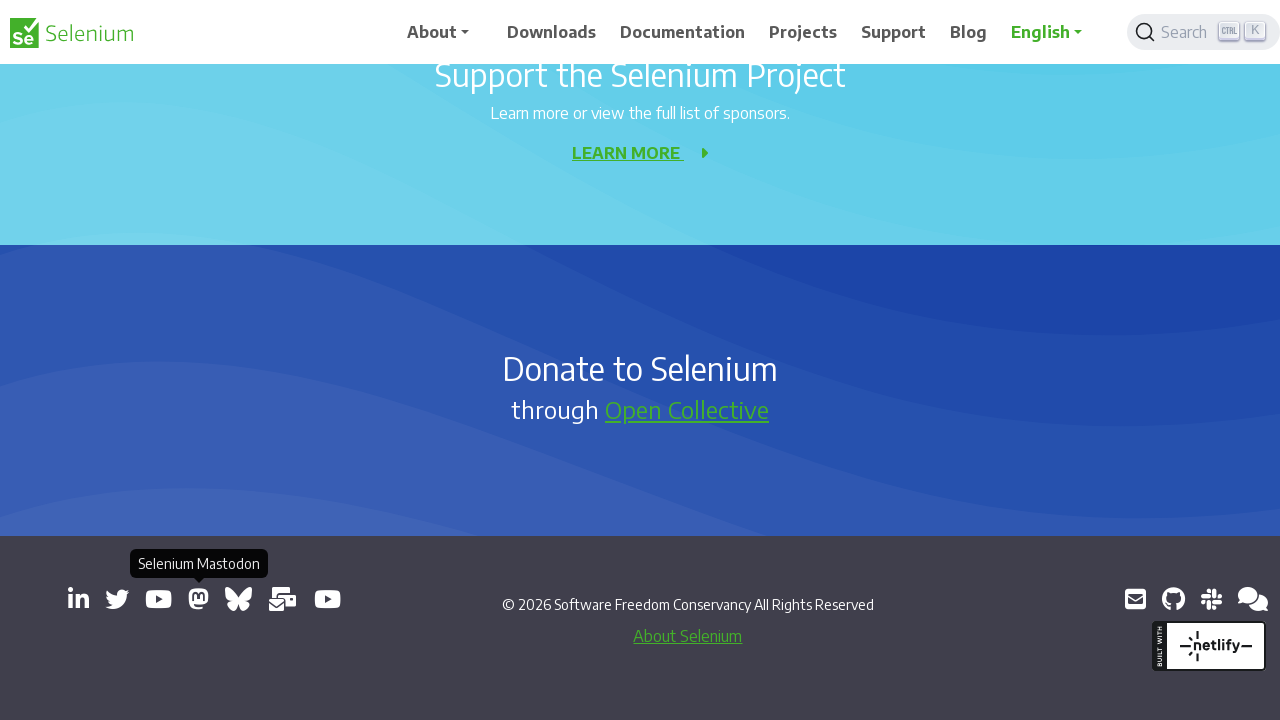

Printed title of new page: Mastodon
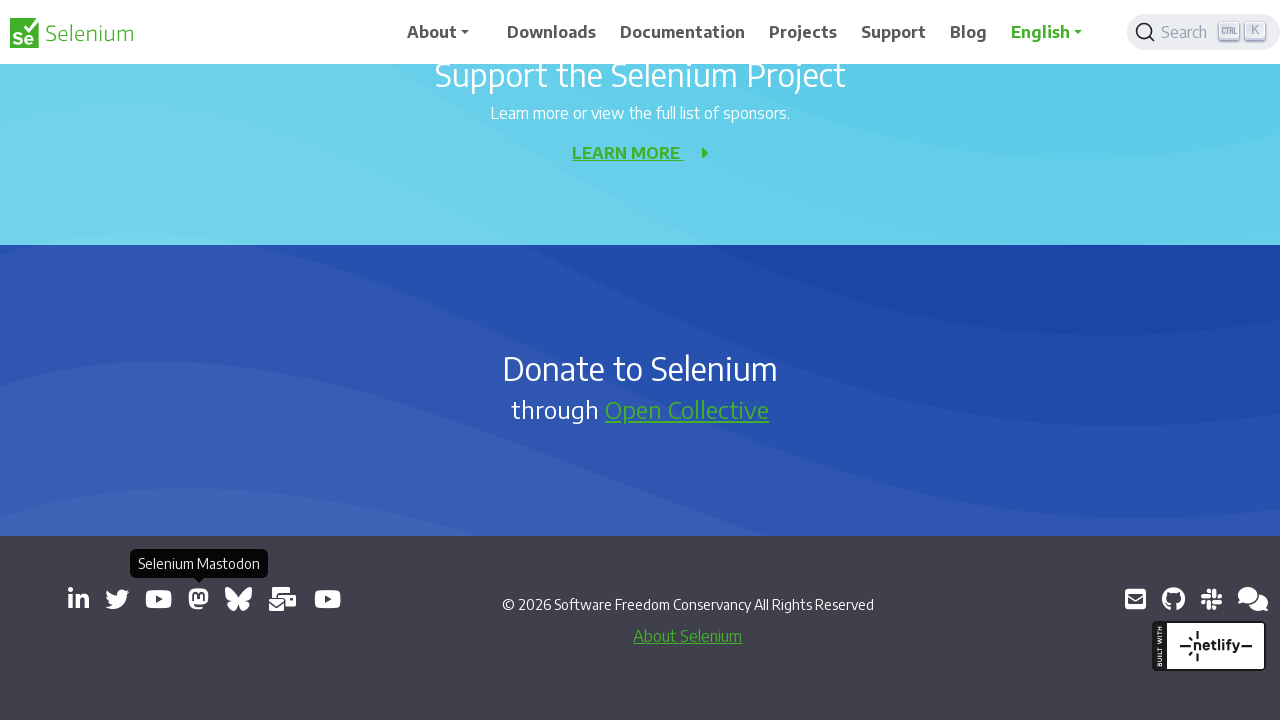

Closed new tab and returned to main window
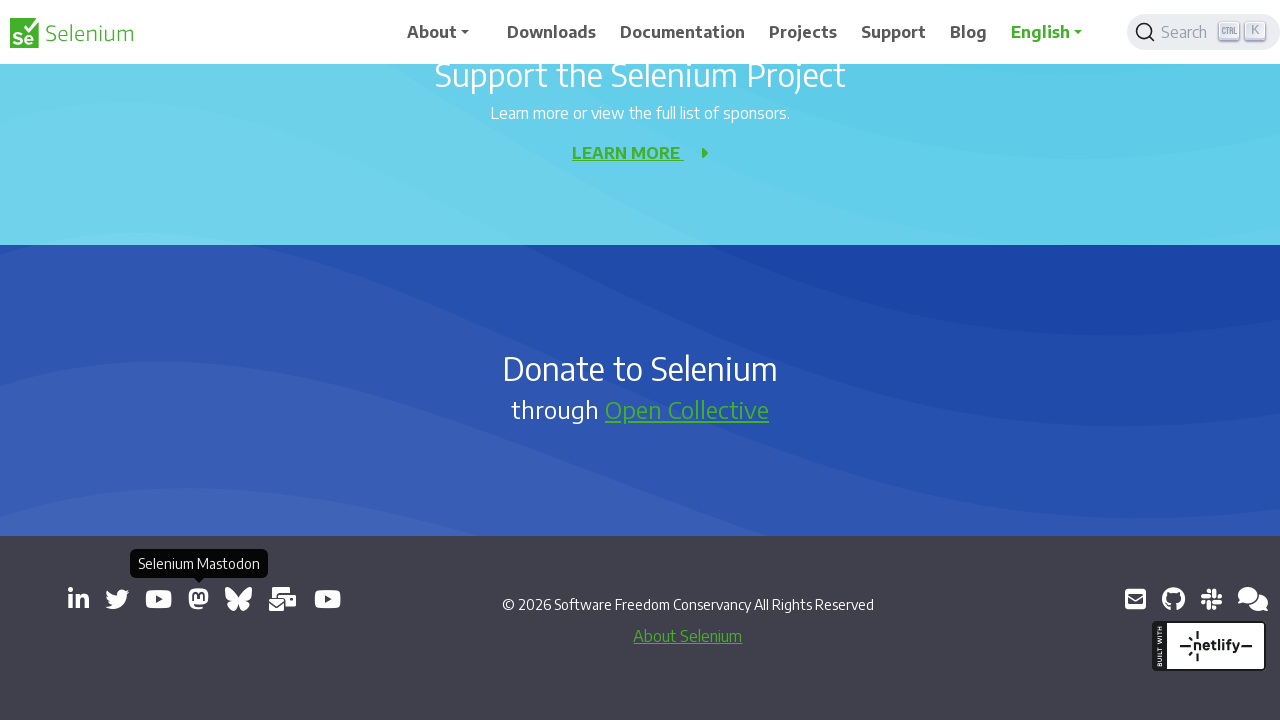

Clicked external link to open in new tab at (238, 599) on a[target='_blank'] >> nth=6
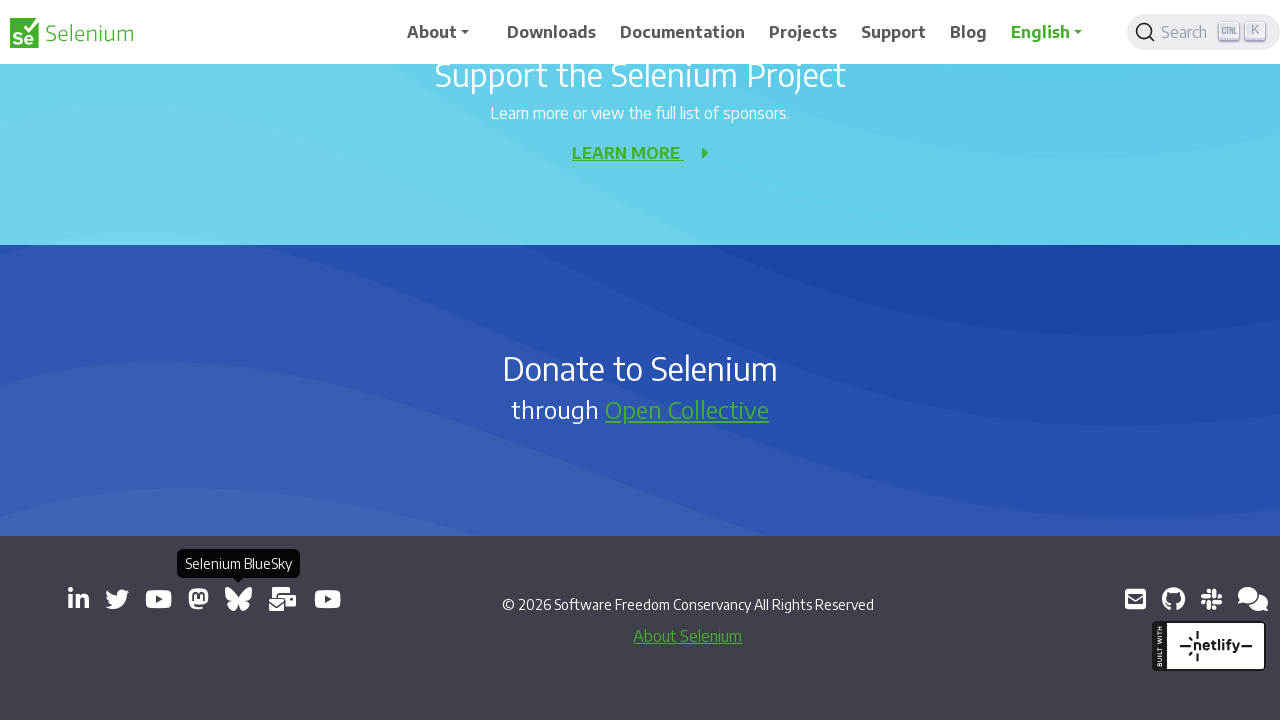

New tab opened and loaded
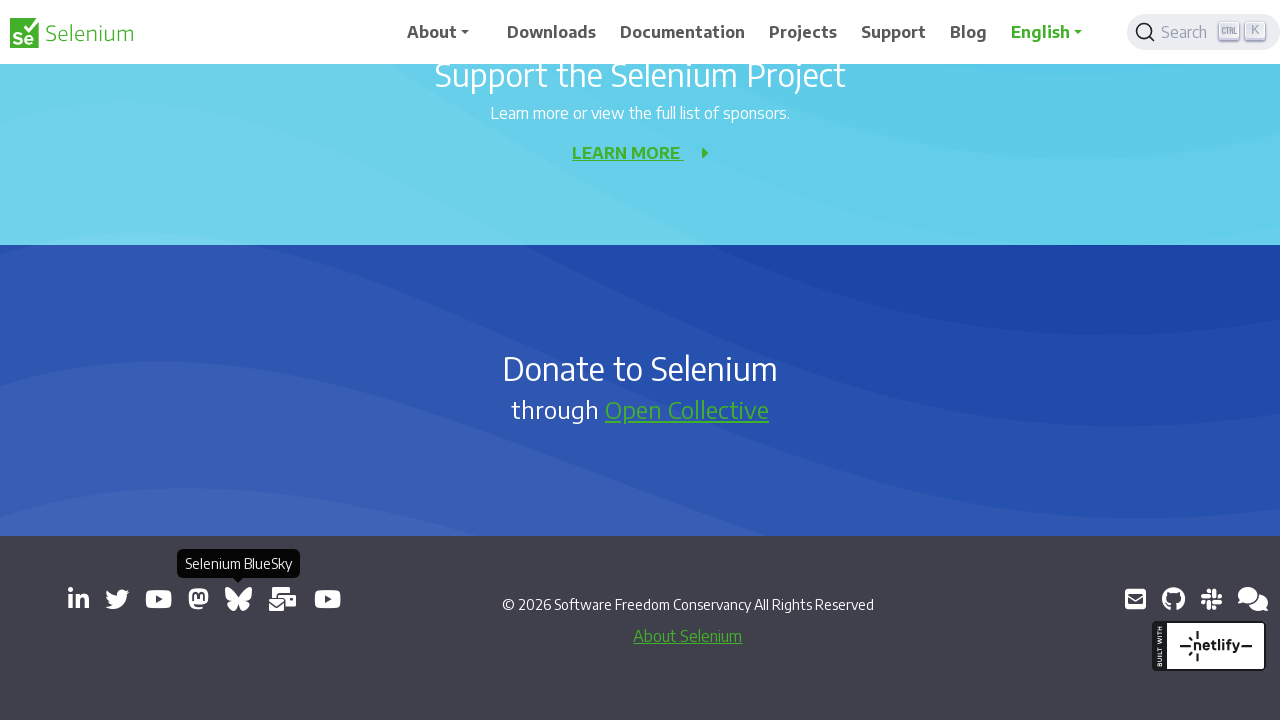

Printed title of new page: @seleniumconf.bsky.social on Bluesky
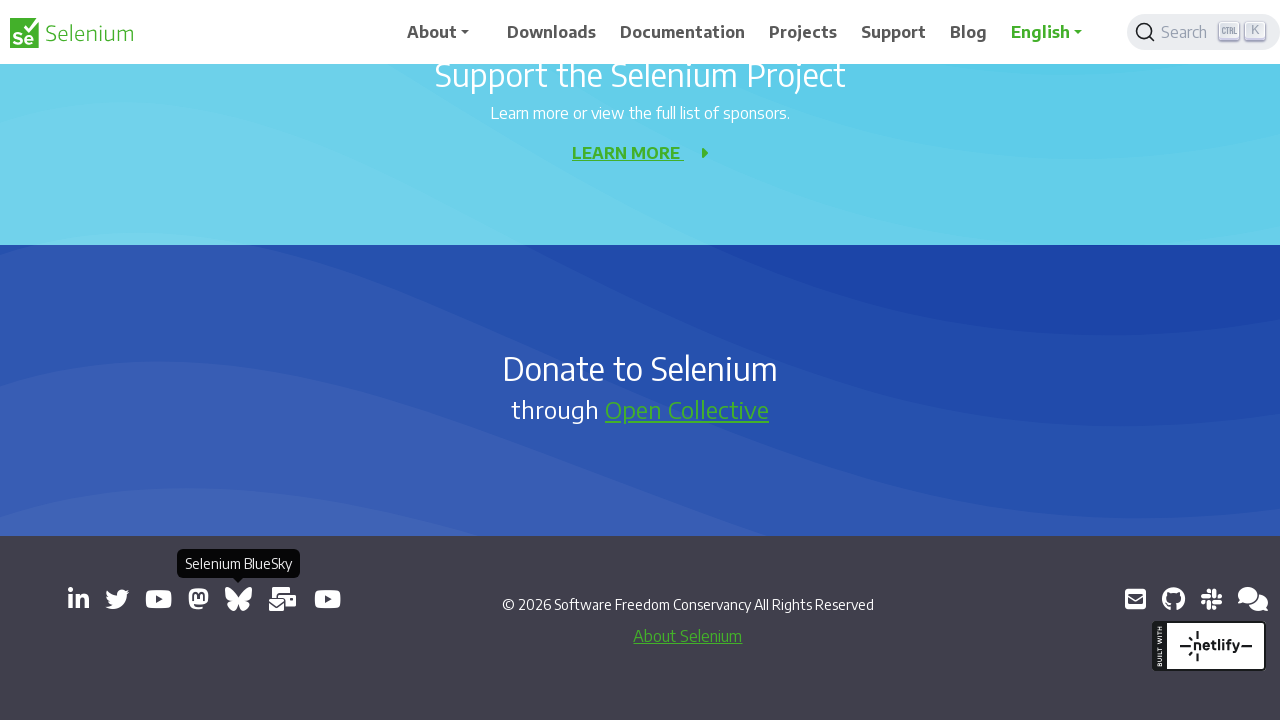

Closed new tab and returned to main window
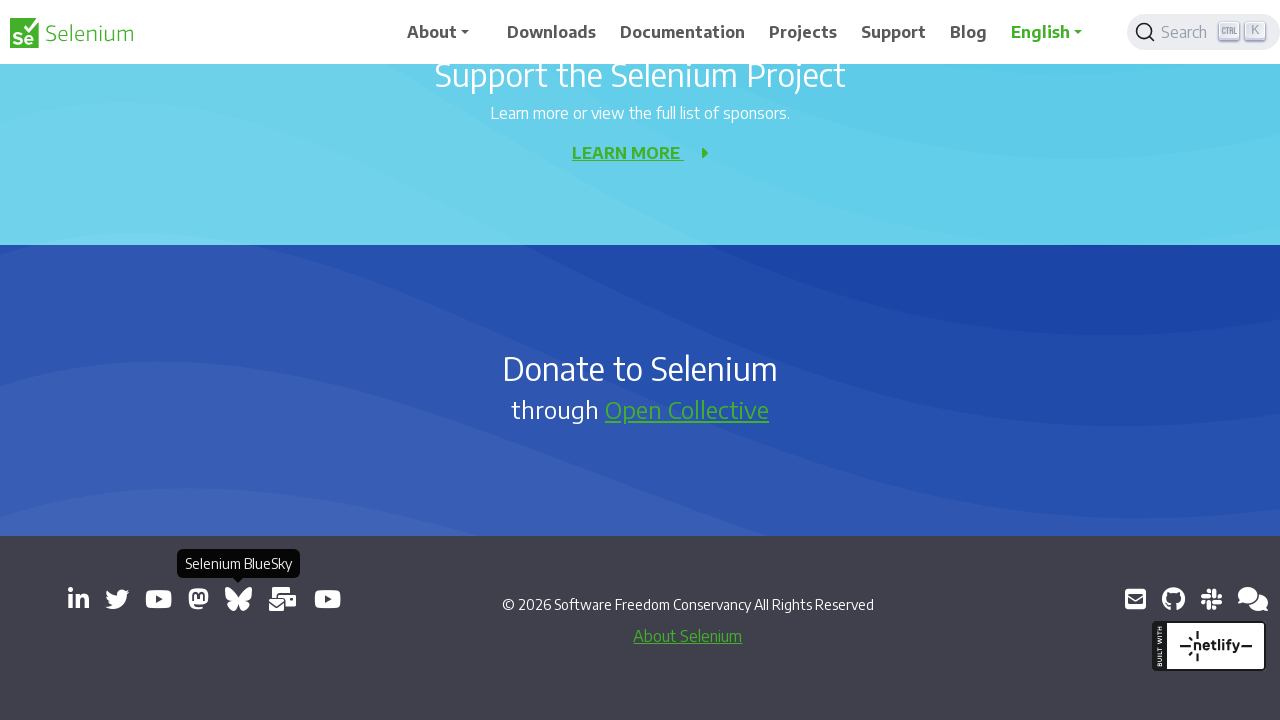

Clicked external link to open in new tab at (283, 599) on a[target='_blank'] >> nth=7
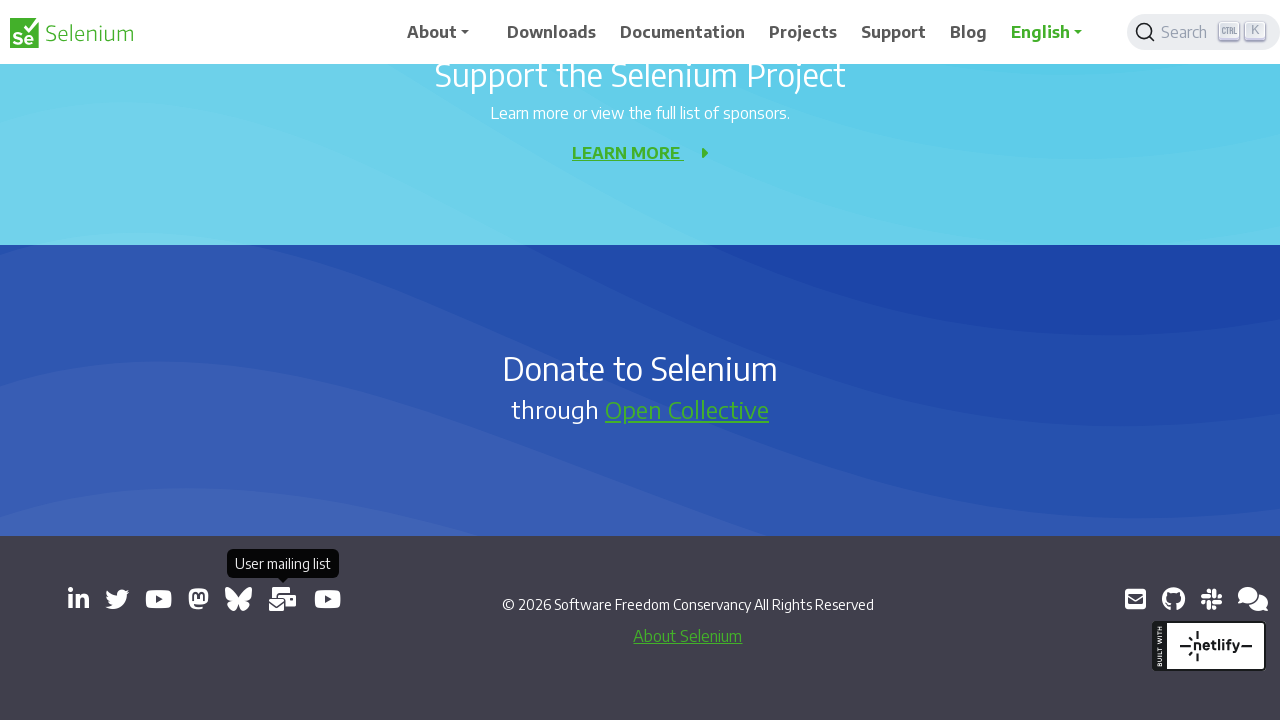

New tab opened and loaded
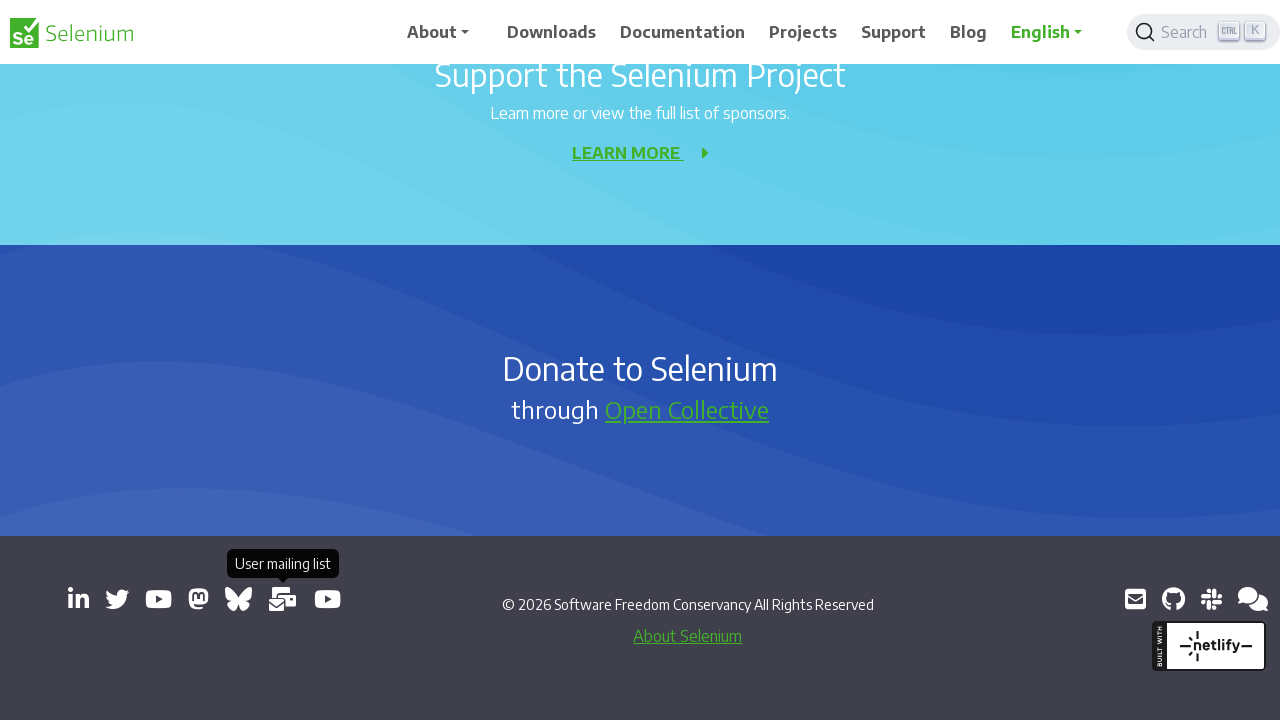

Printed title of new page: Selenium Users - Google Groups
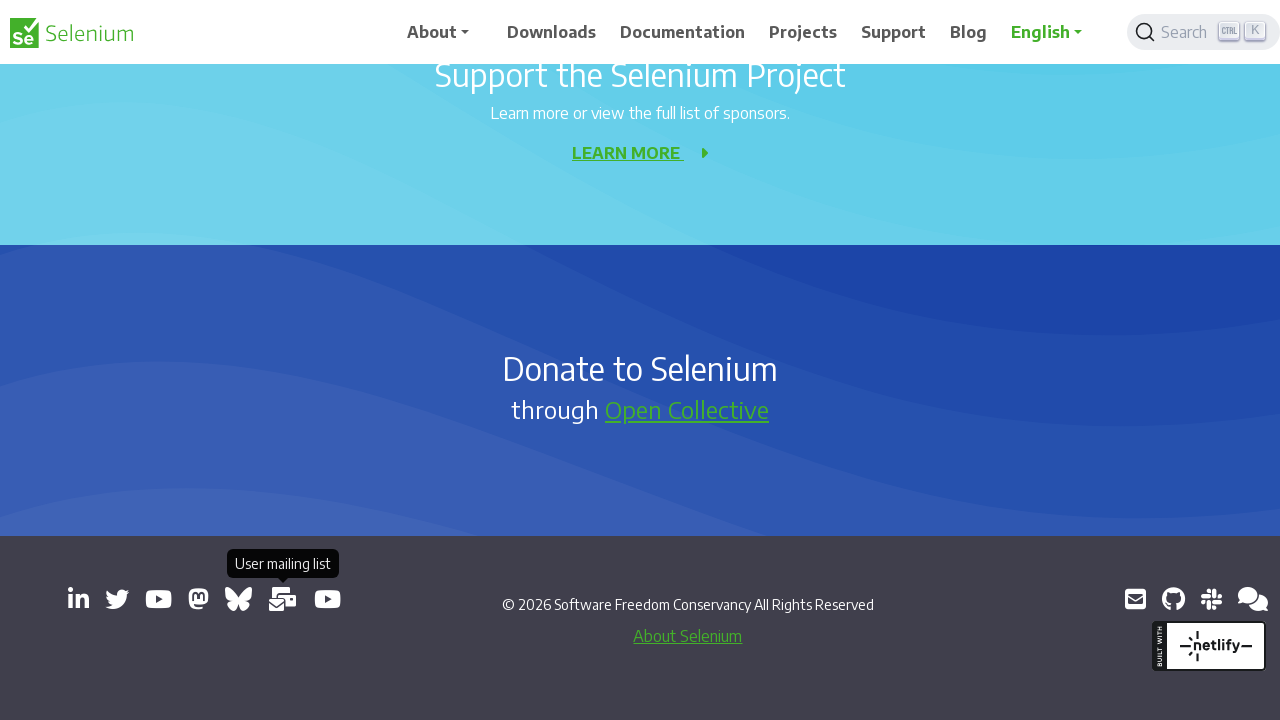

Closed new tab and returned to main window
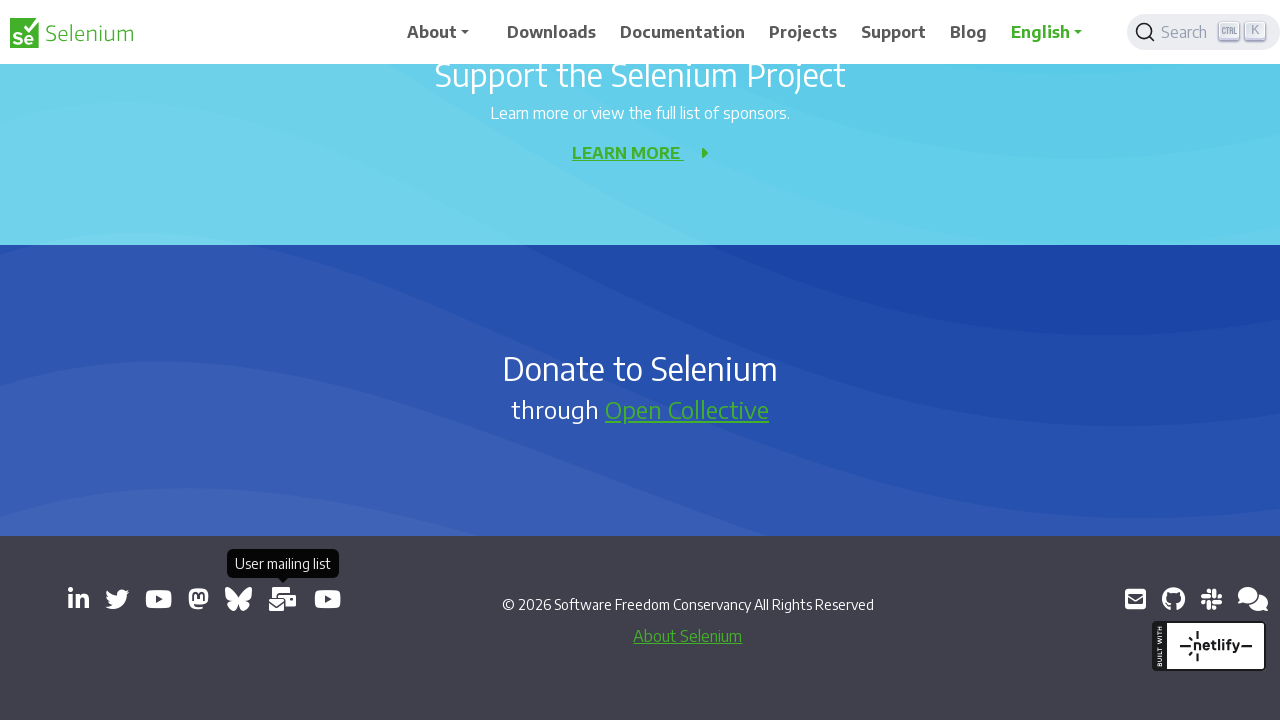

Clicked external link to open in new tab at (328, 599) on a[target='_blank'] >> nth=8
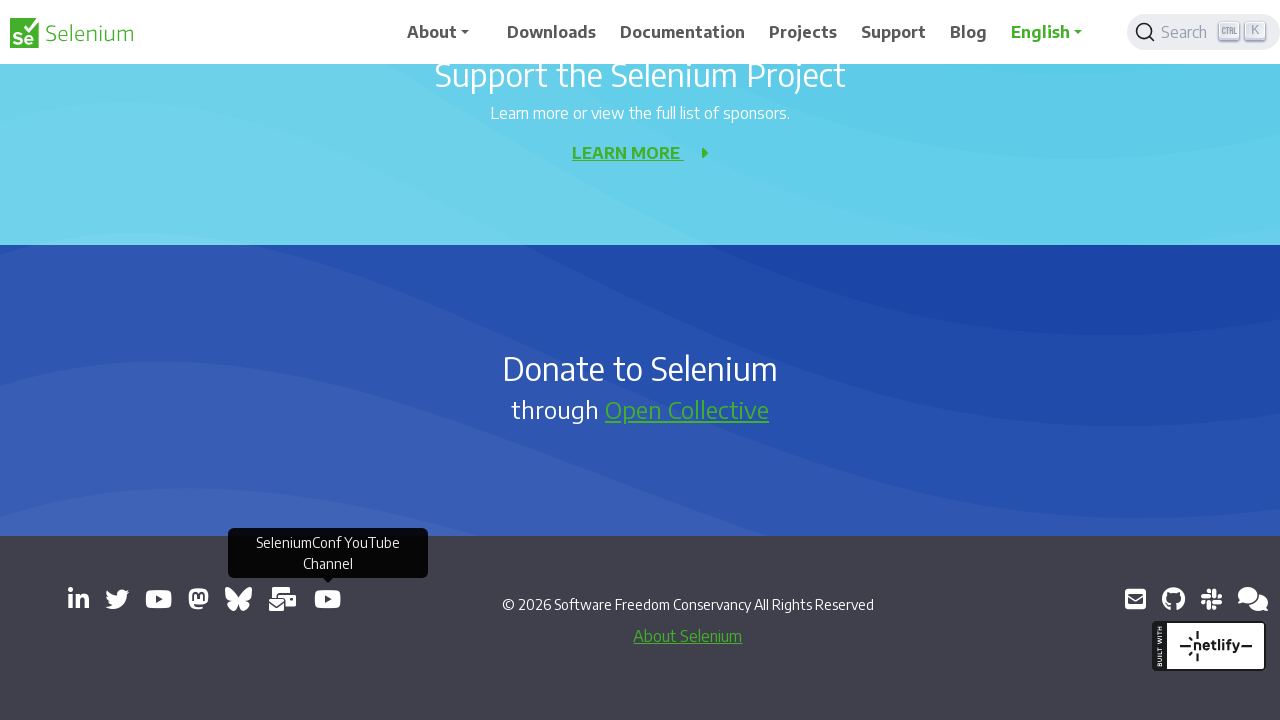

New tab opened and loaded
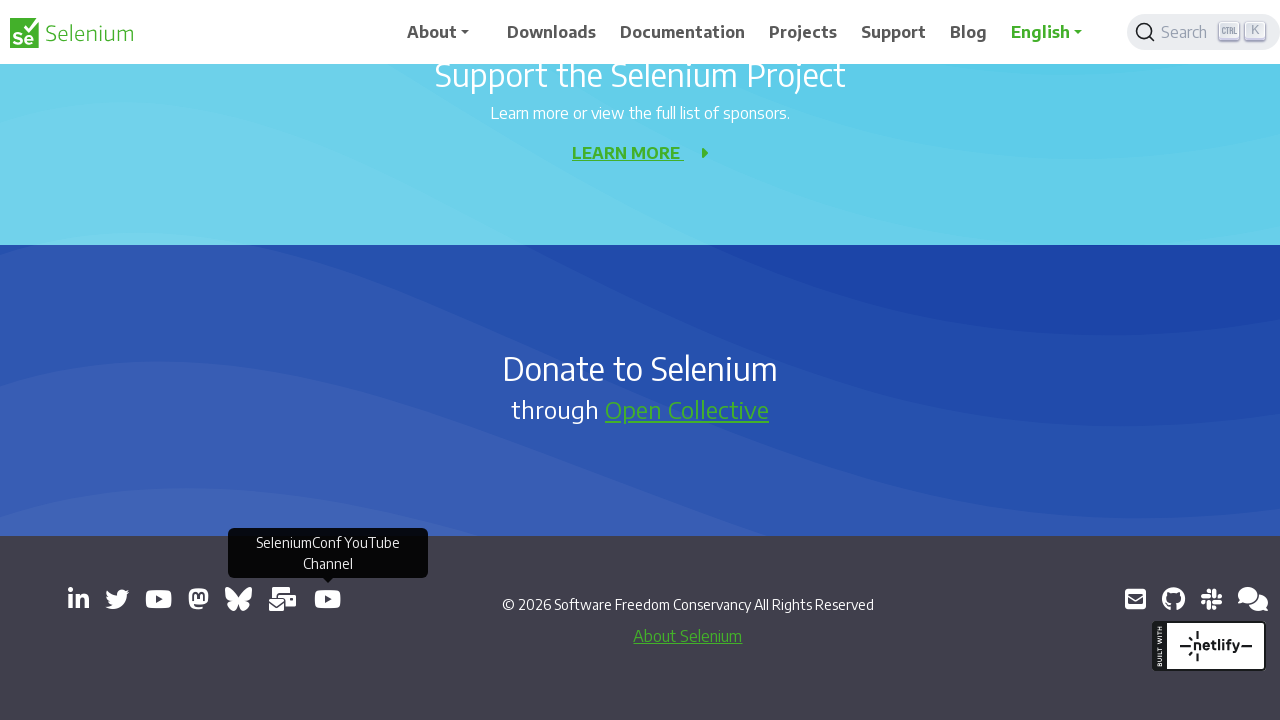

Printed title of new page: Selenium Conference - YouTube
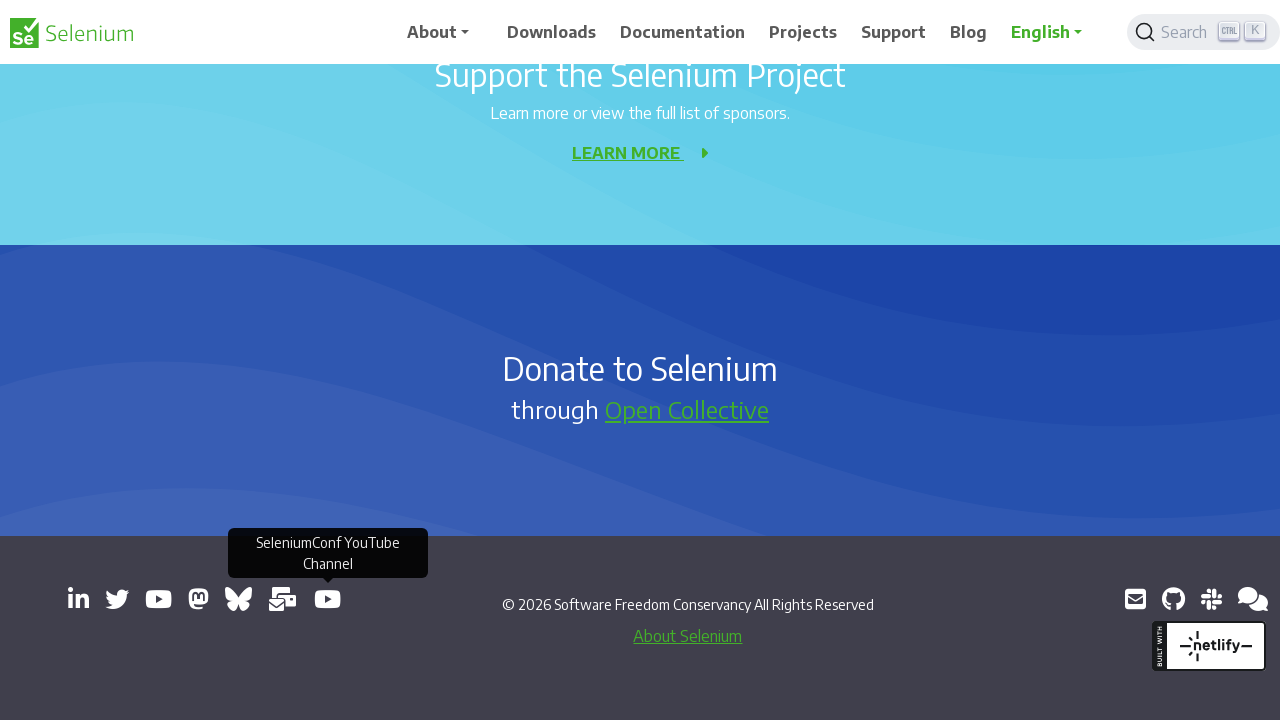

Closed new tab and returned to main window
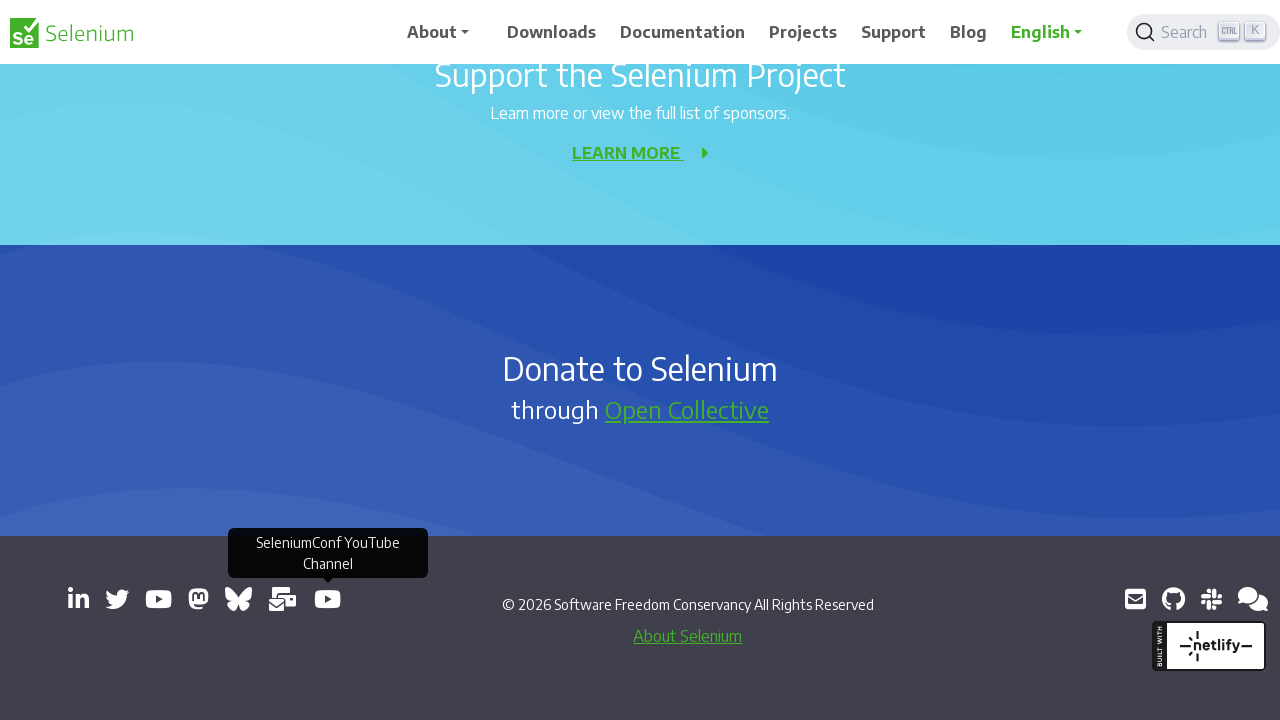

Clicked external link to open in new tab at (1173, 599) on a[target='_blank'] >> nth=10
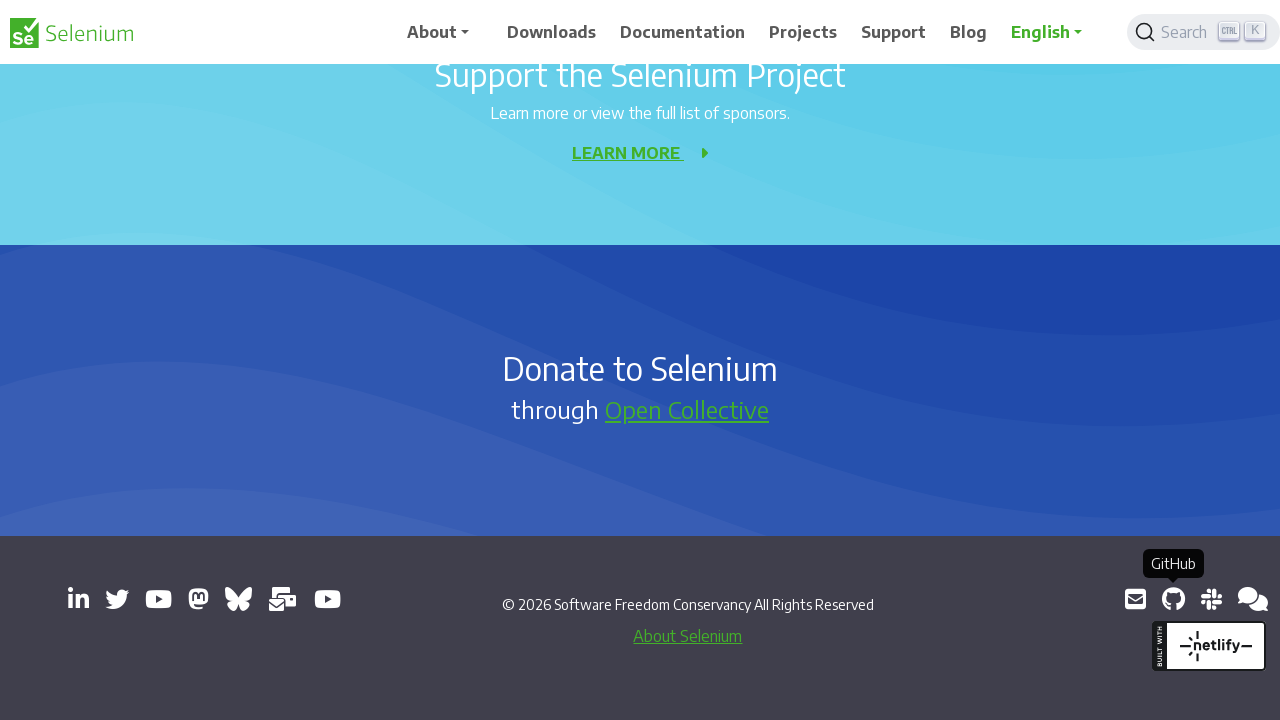

New tab opened and loaded
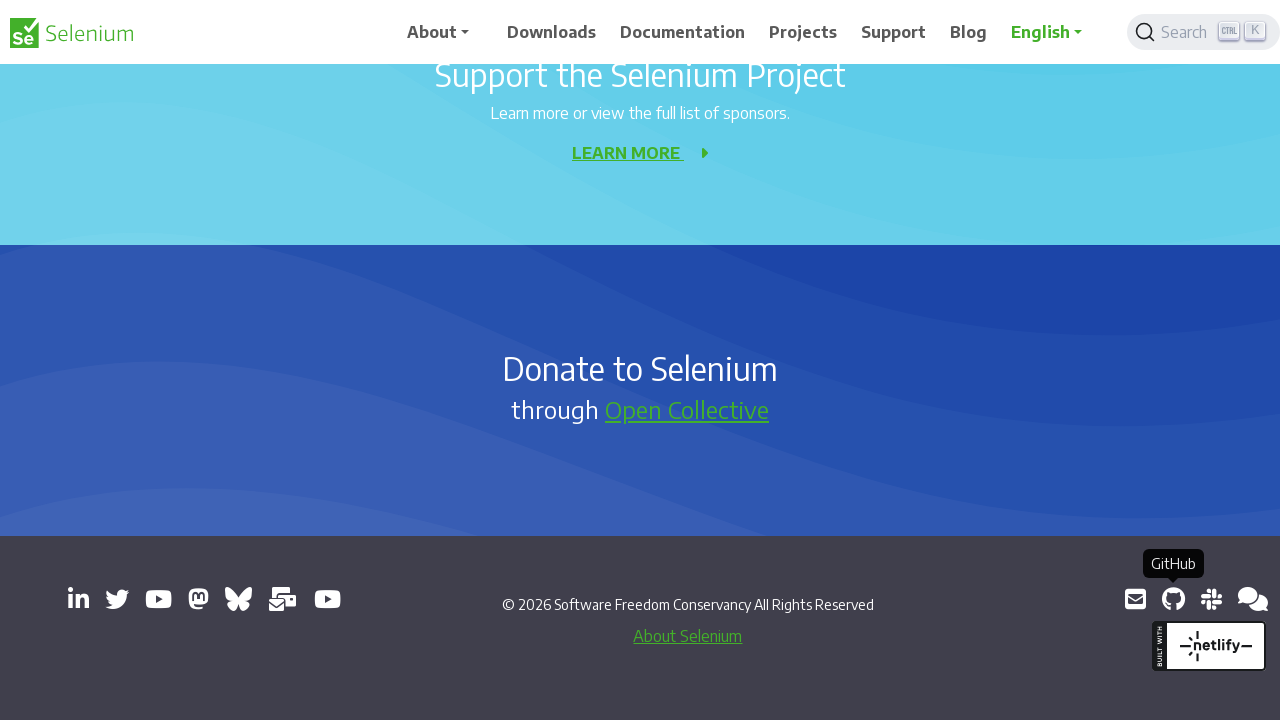

Printed title of new page: GitHub - SeleniumHQ/selenium: A browser automation framework and ecosystem.
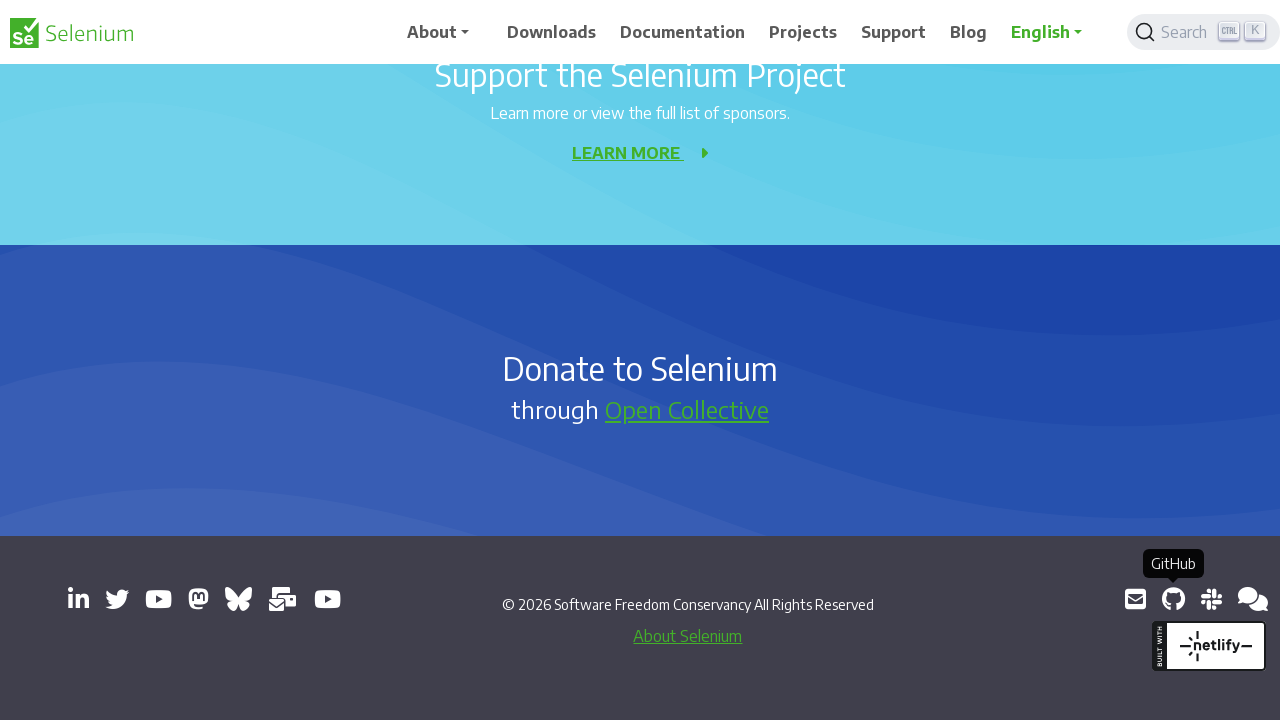

Closed new tab and returned to main window
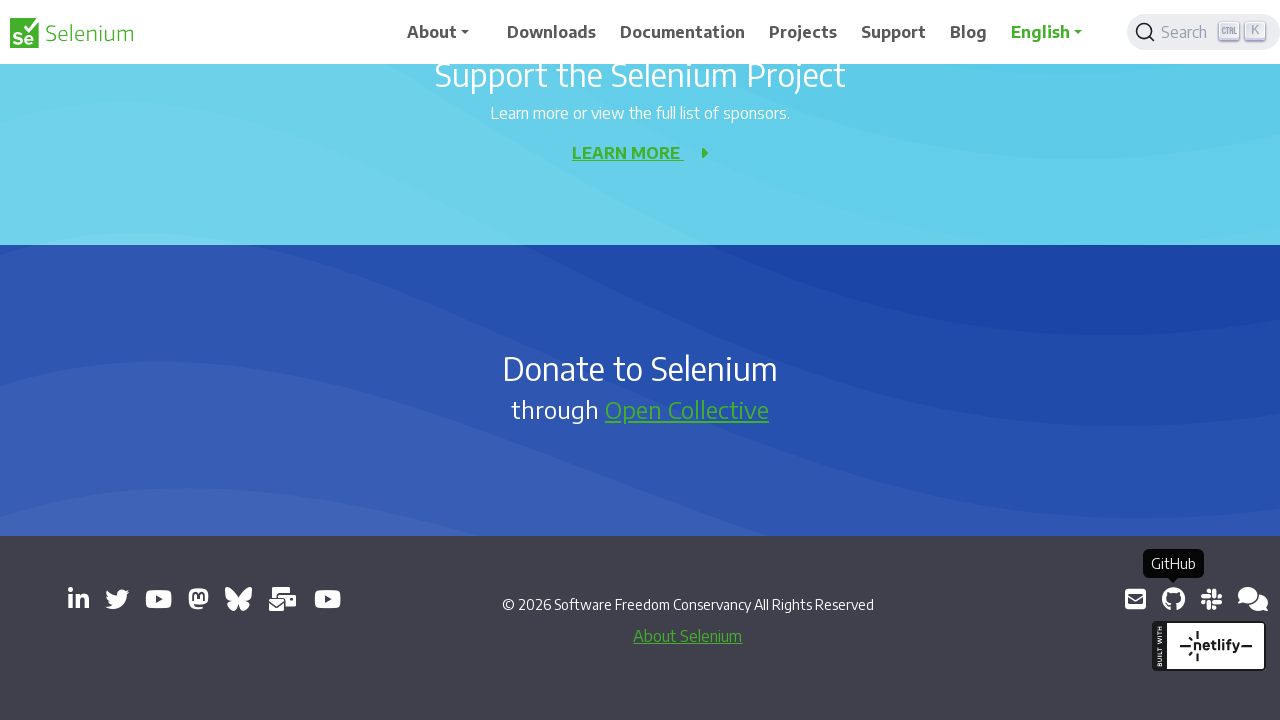

Clicked external link to open in new tab at (1211, 599) on a[target='_blank'] >> nth=11
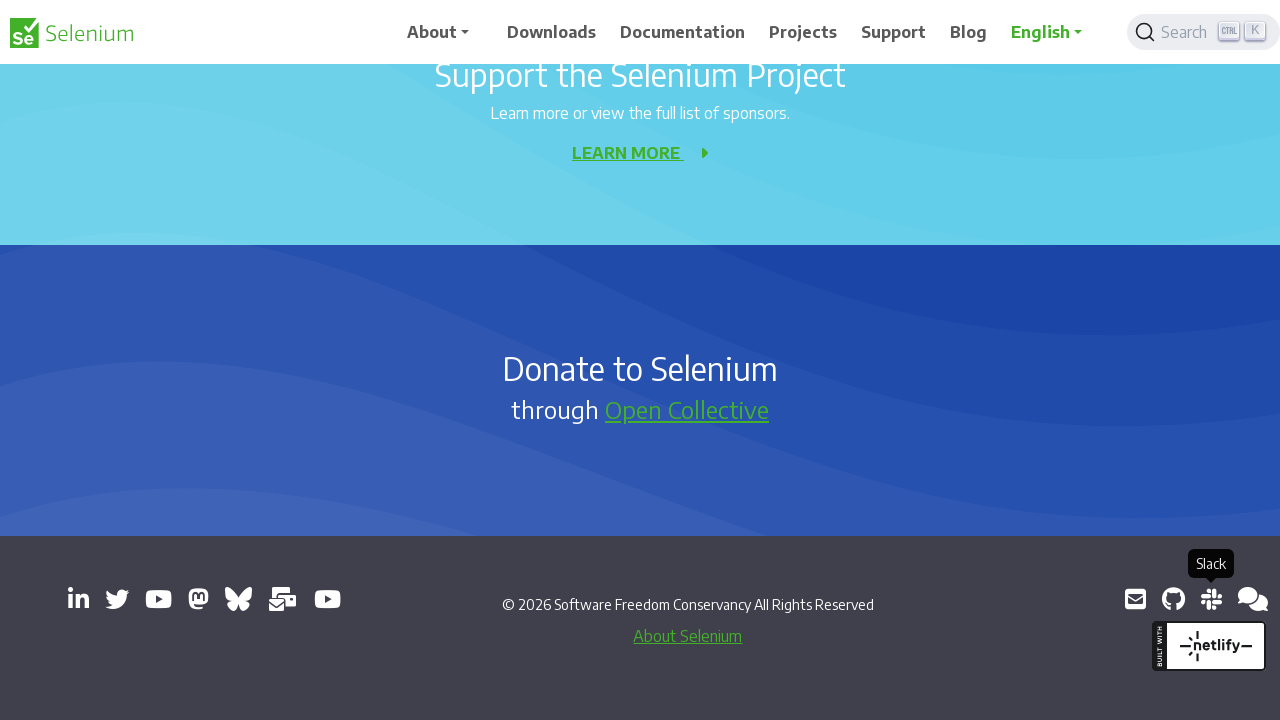

New tab opened and loaded
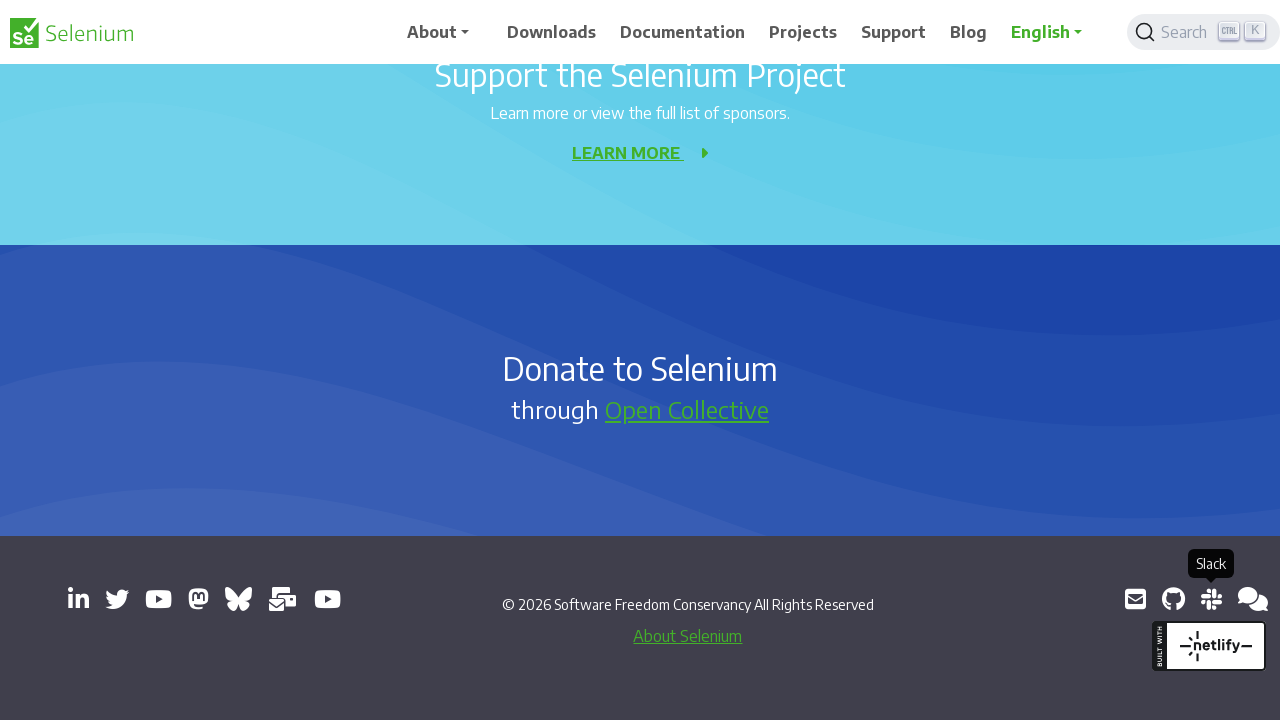

Printed title of new page: 
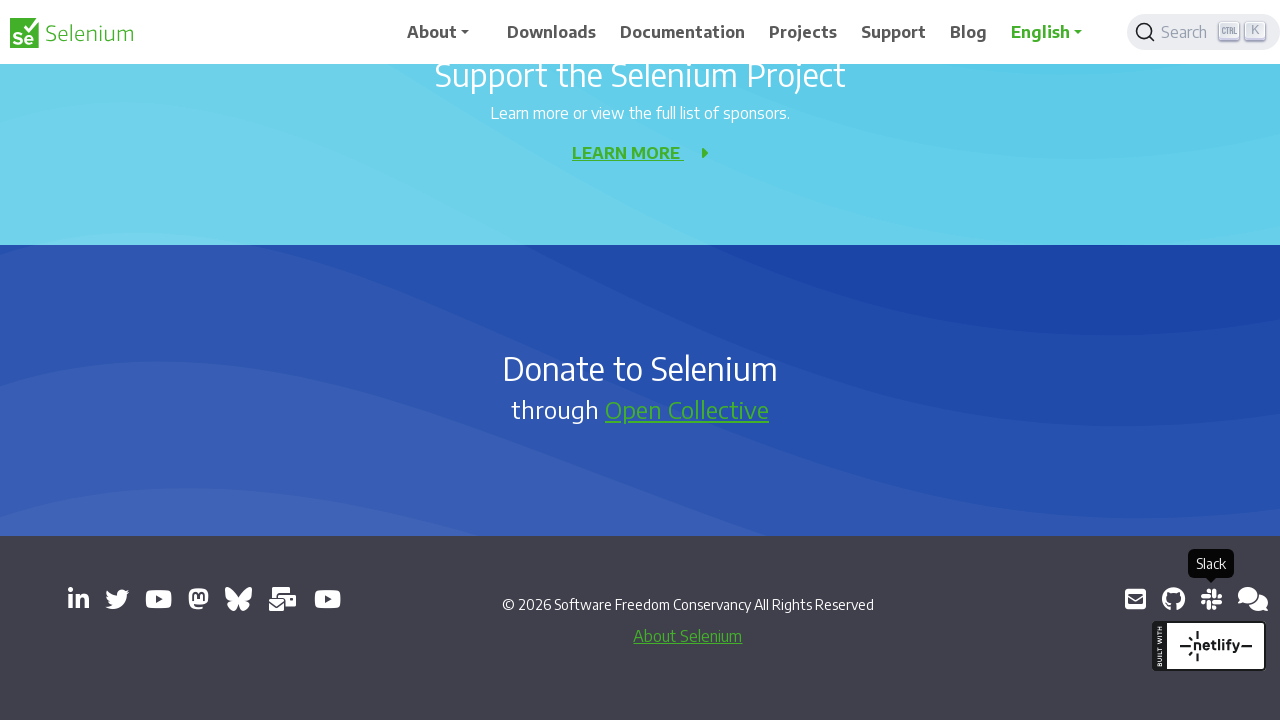

Closed new tab and returned to main window
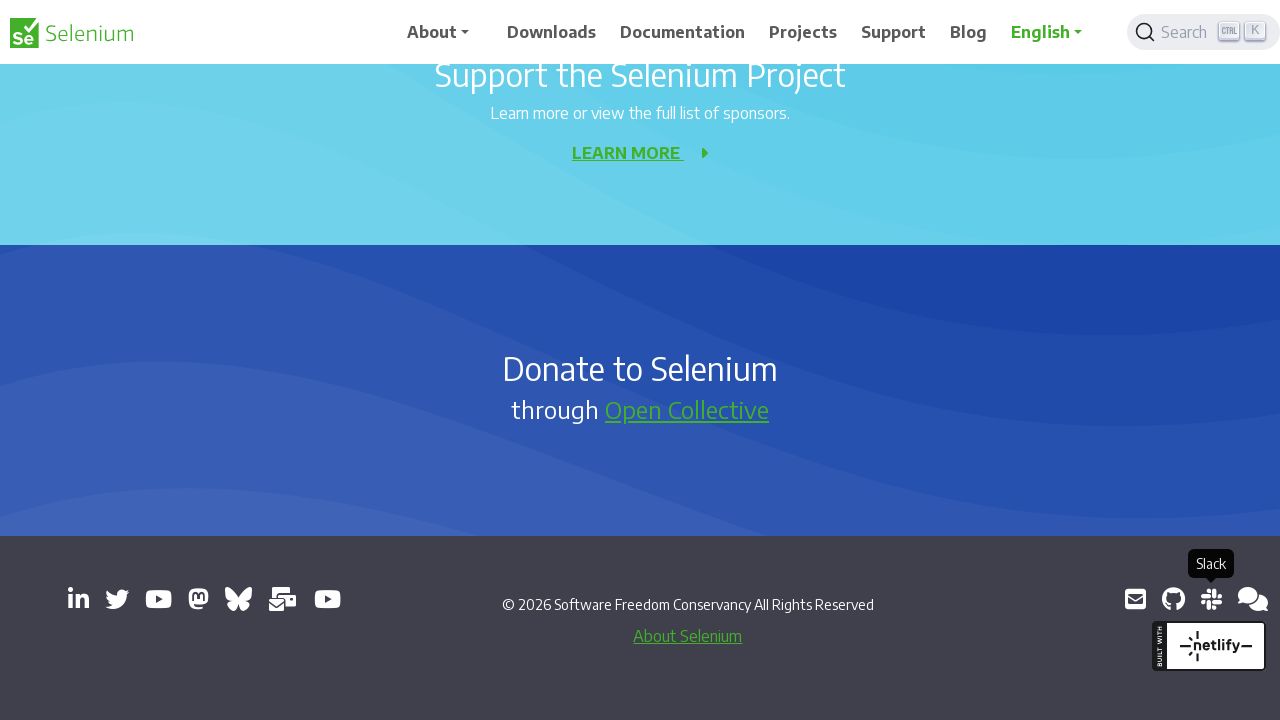

Clicked external link to open in new tab at (1253, 599) on a[target='_blank'] >> nth=12
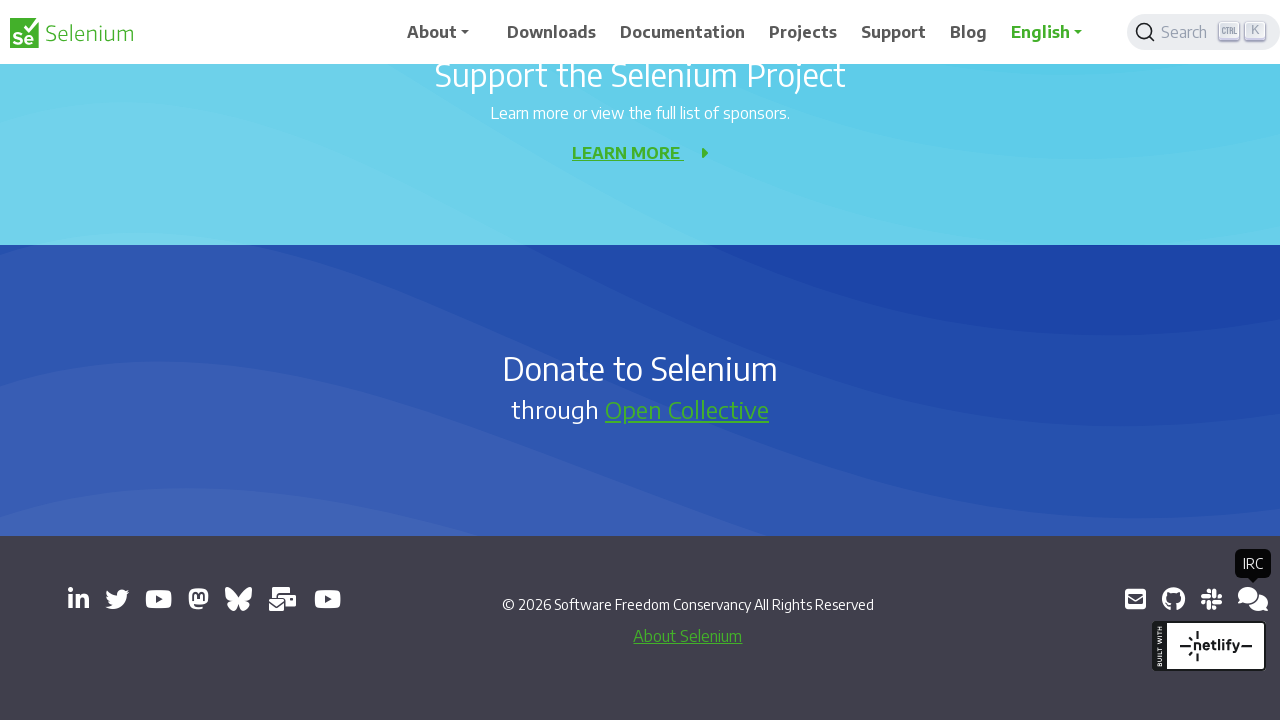

New tab opened and loaded
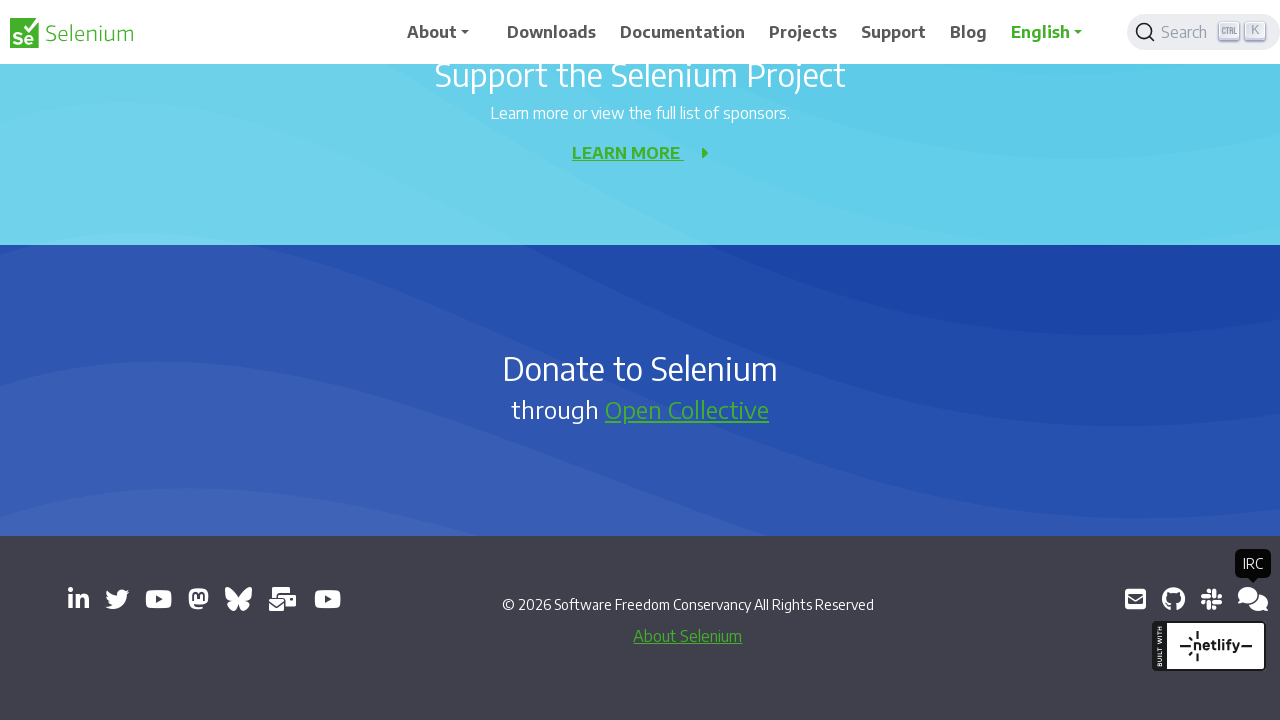

Printed title of new page: Libera.Chat
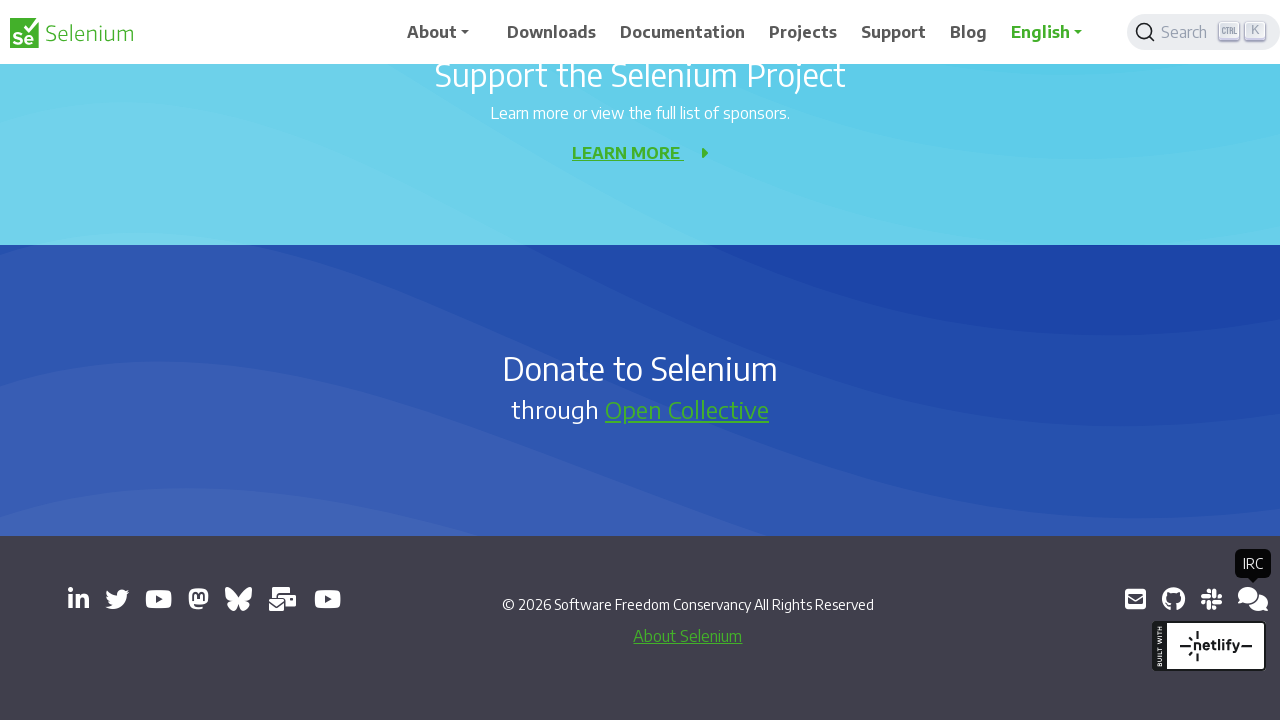

Closed new tab and returned to main window
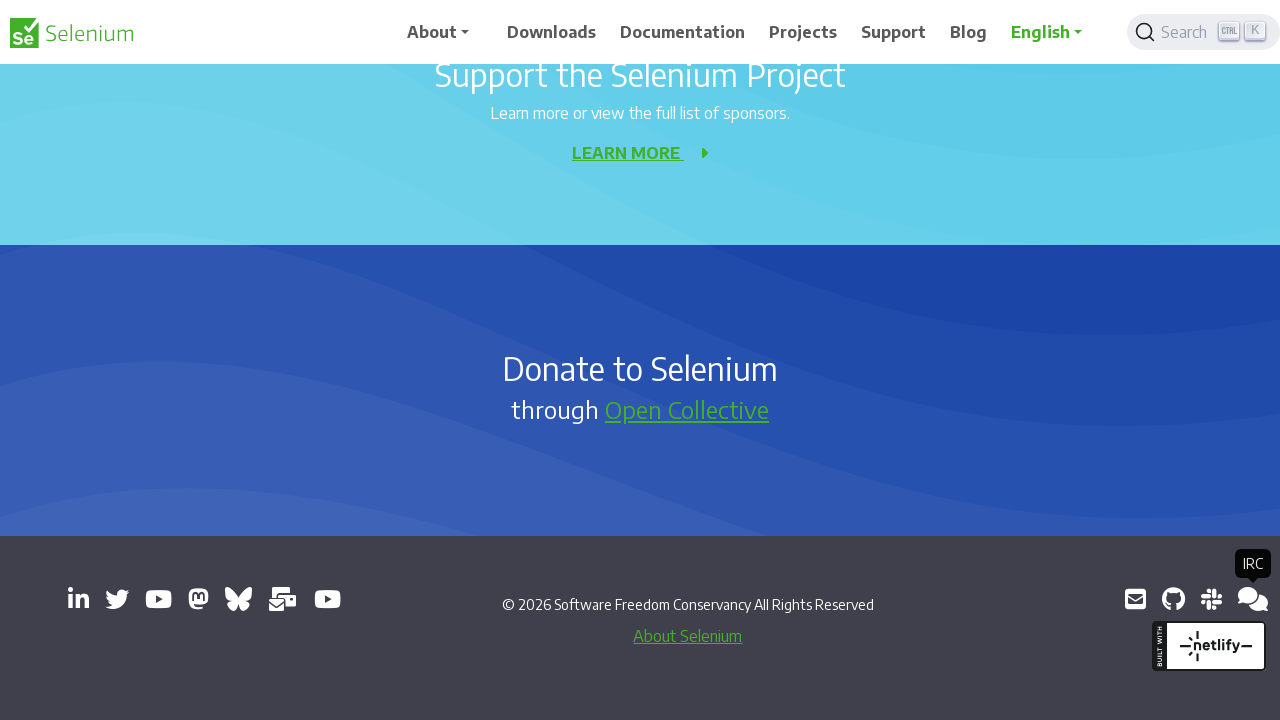

Clicked external link to open in new tab at (1248, 599) on a[target='_blank'] >> nth=13
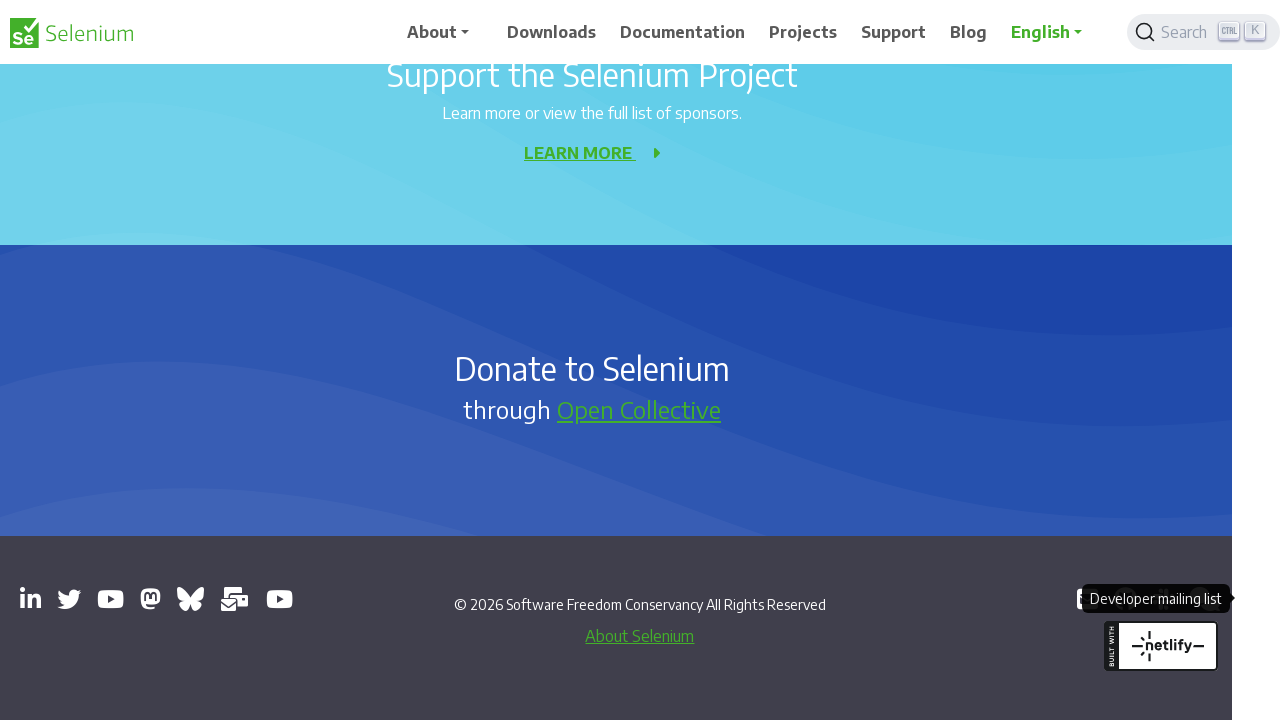

New tab opened and loaded
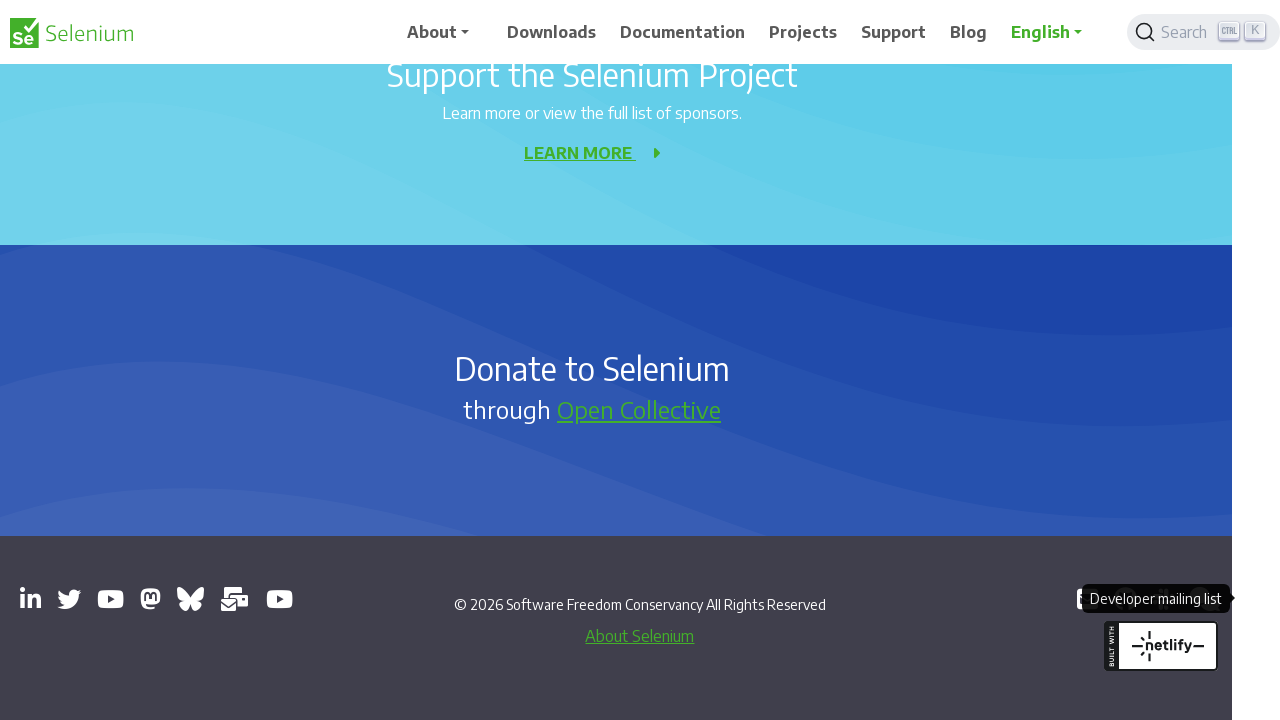

Printed title of new page: Selenium Developers - Google Groups
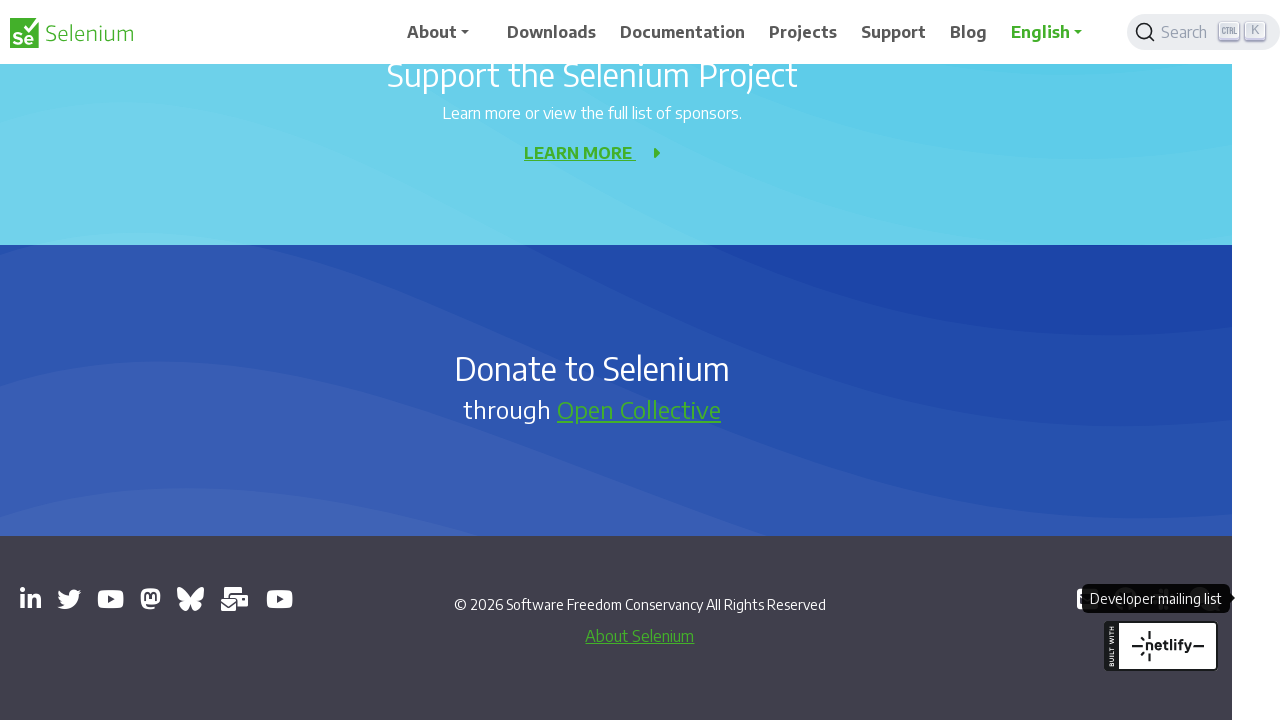

Closed new tab and returned to main window
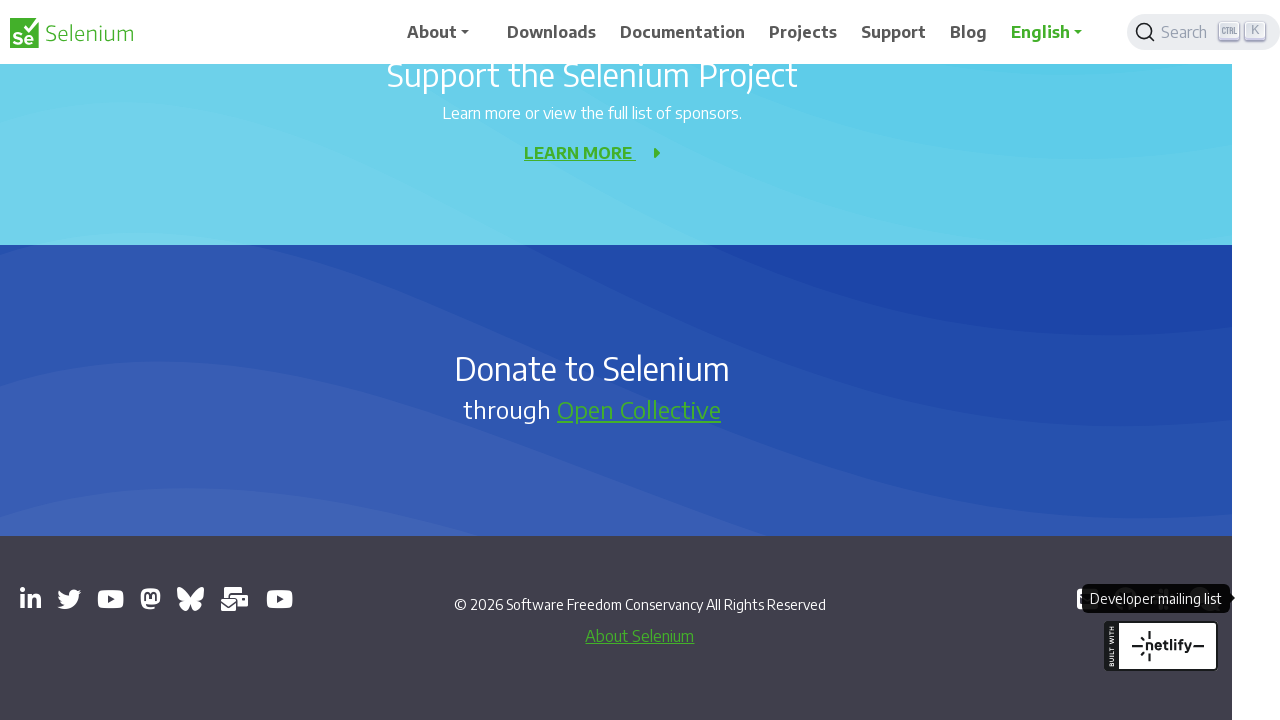

Printed title of main page: Selenium
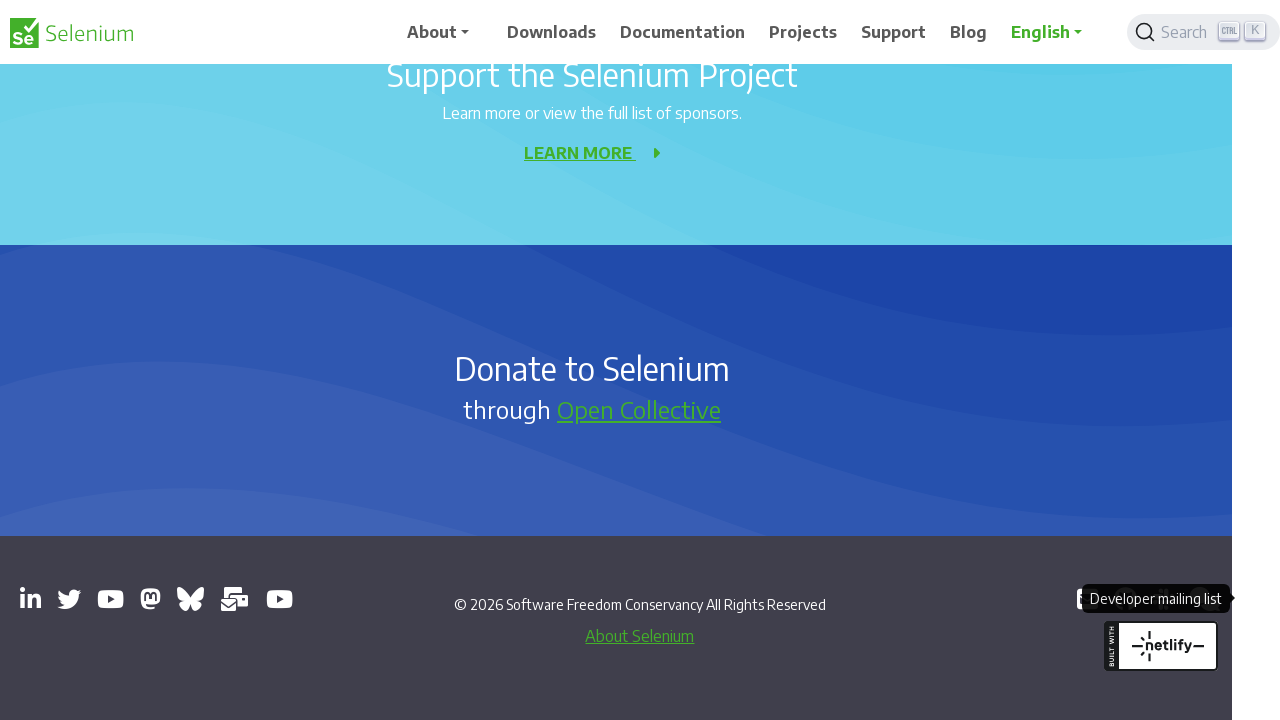

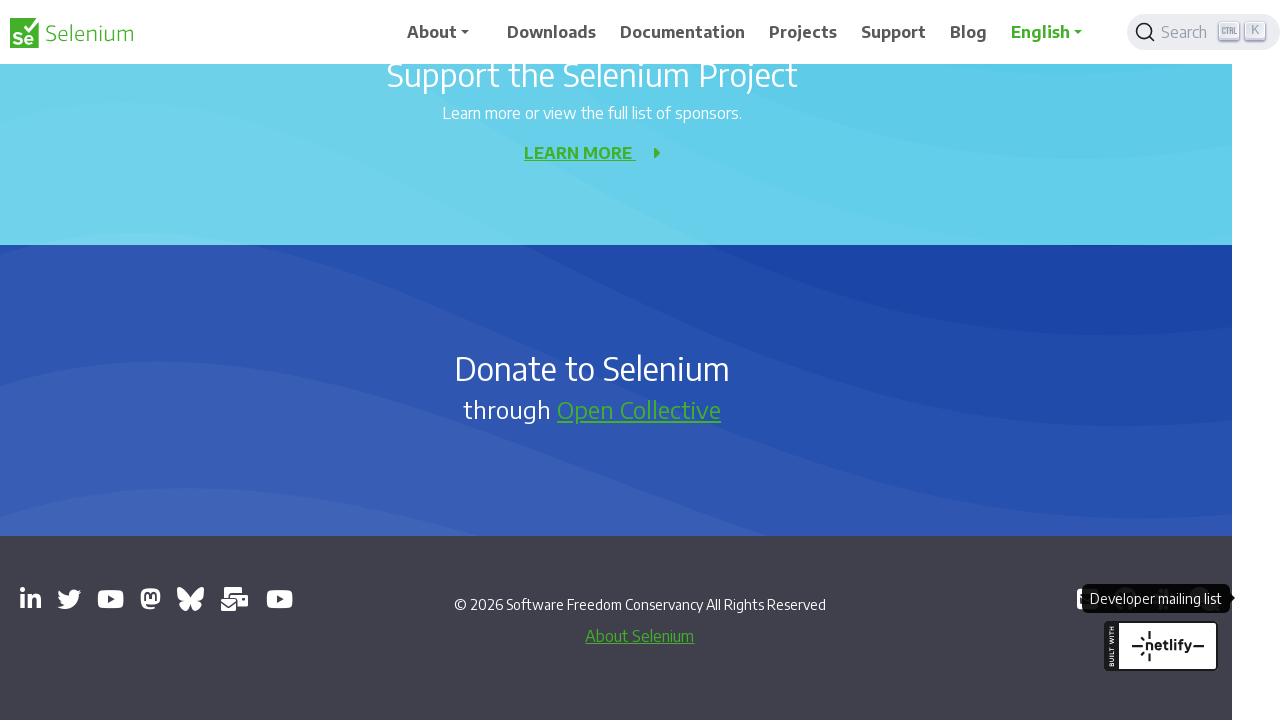